Automates playing a Cookie Clicker game by selecting English language, repeatedly clicking the cookie, and periodically purchasing the most expensive available upgrade in the shop.

Starting URL: https://ozh.github.io/cookieclicker/

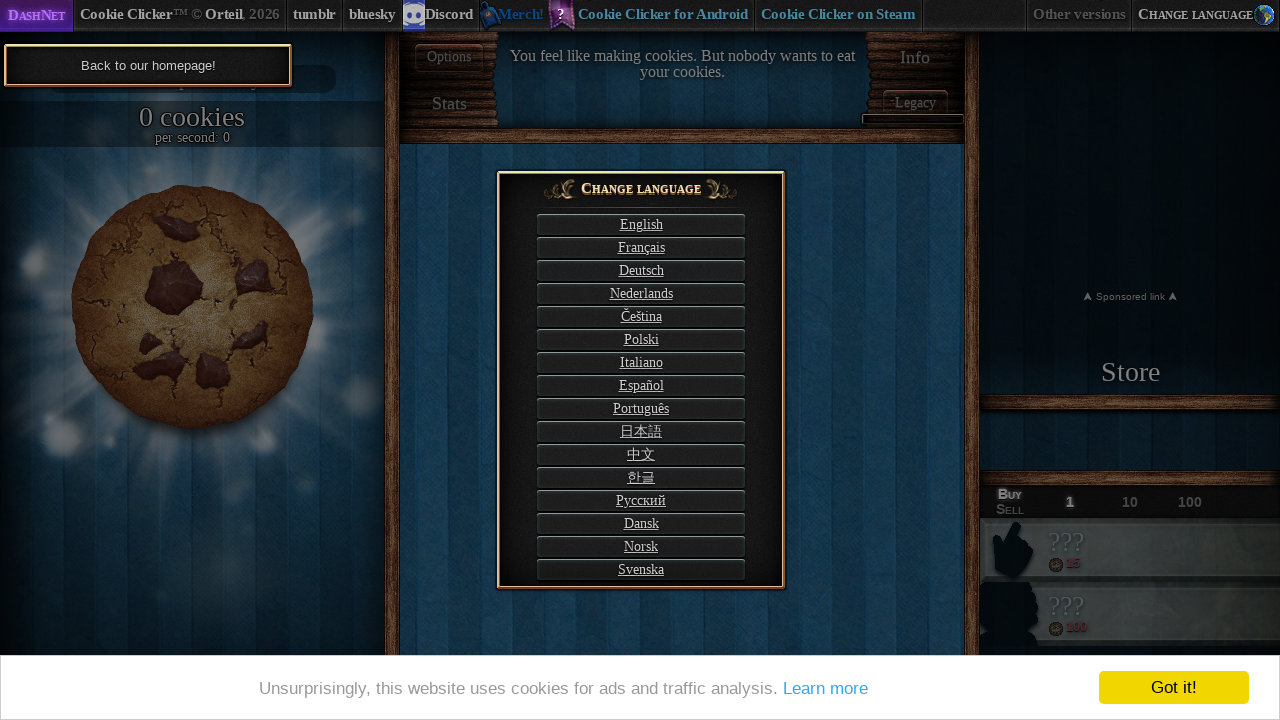

English language selector loaded
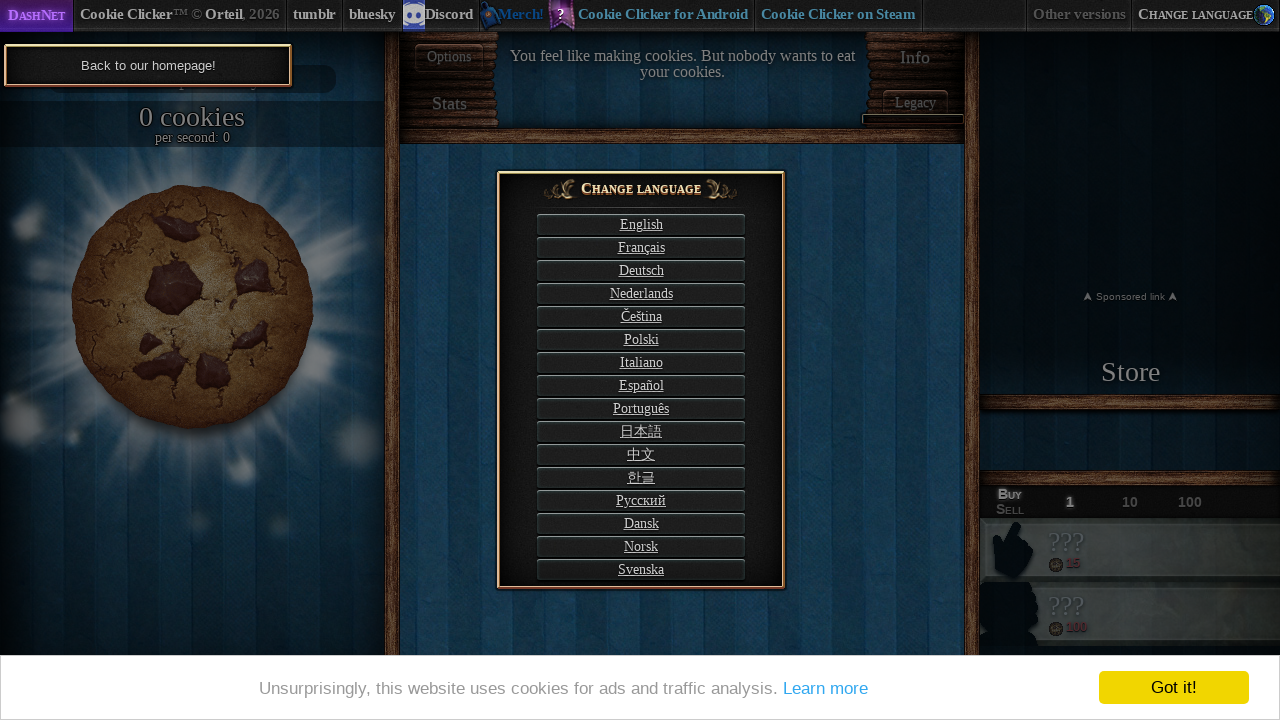

Selected English language at (641, 224) on xpath=//*[@id="langSelect-EN"]
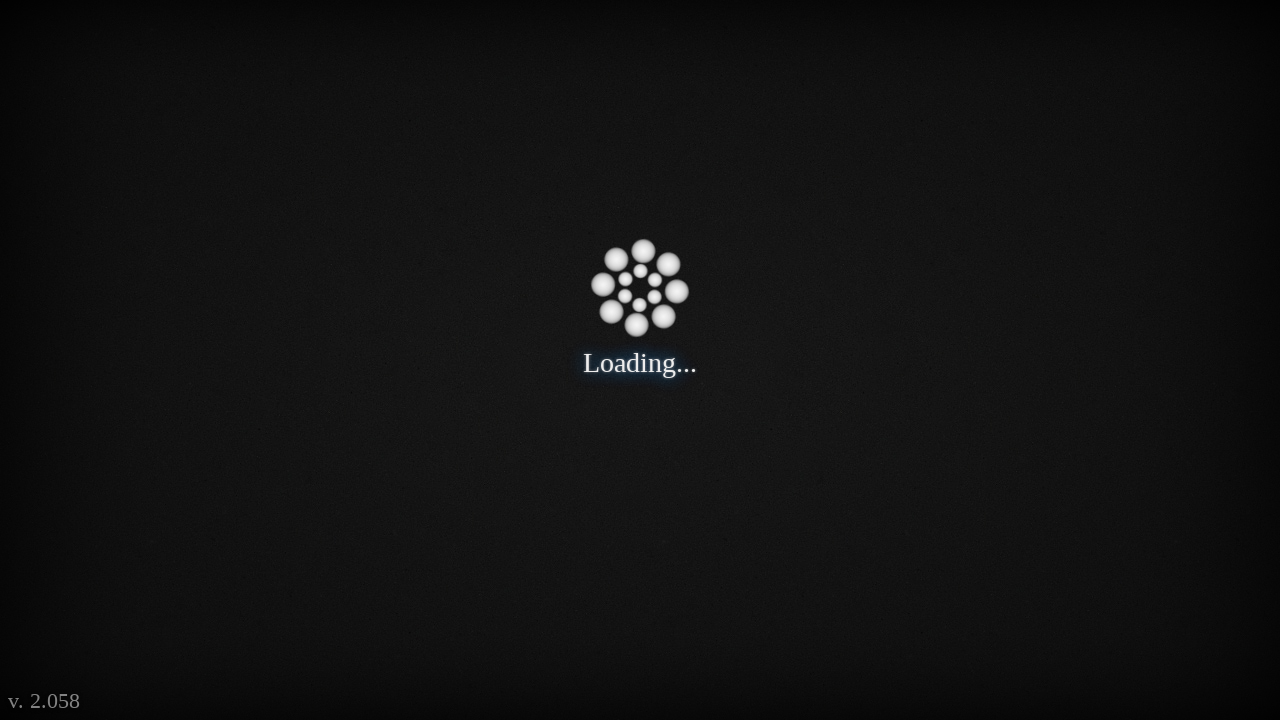

Waited 2 seconds for game initialization
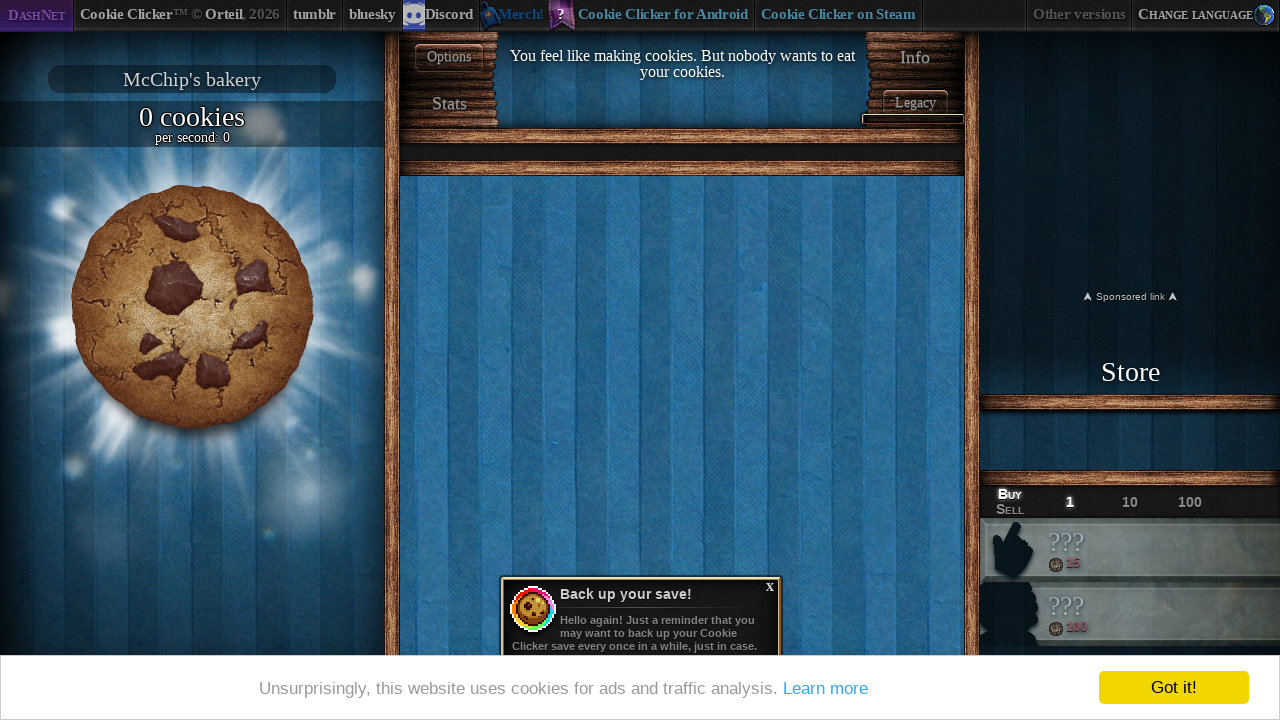

Cookie button loaded and ready
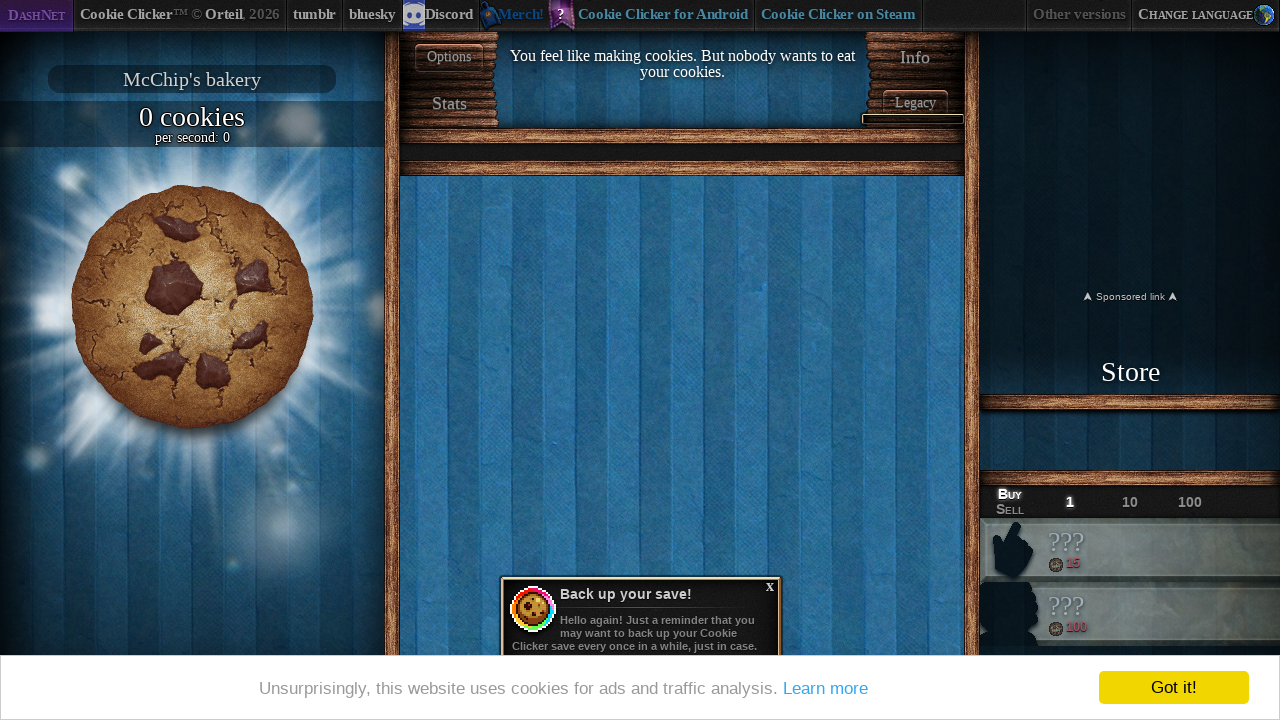

Clicked the main cookie at (192, 307) on #bigCookie
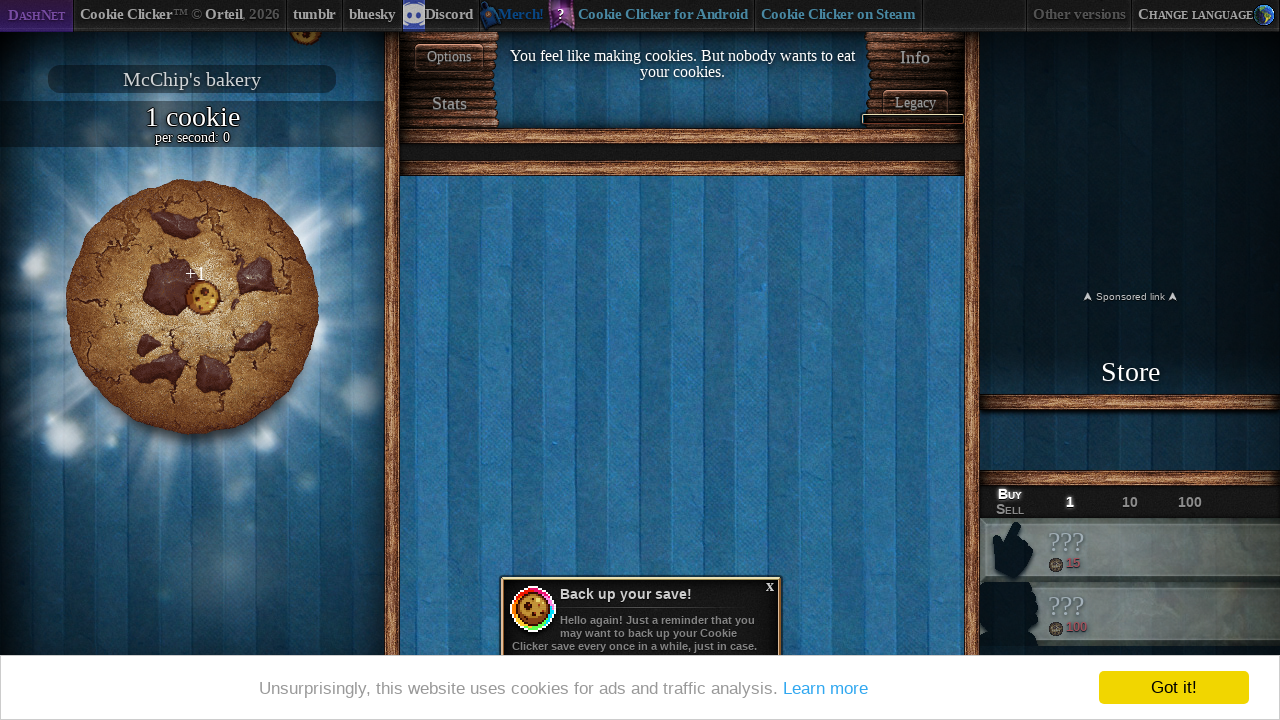

Clicked the main cookie at (192, 307) on #bigCookie
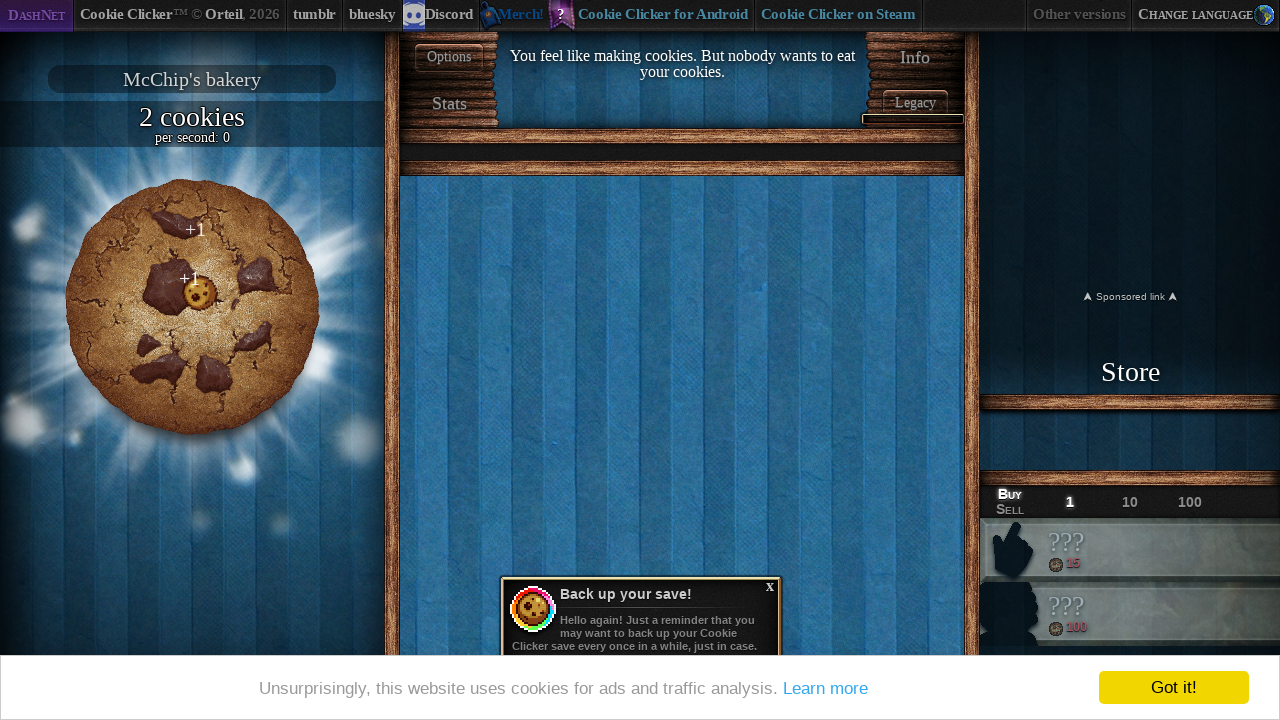

Clicked the main cookie at (192, 307) on #bigCookie
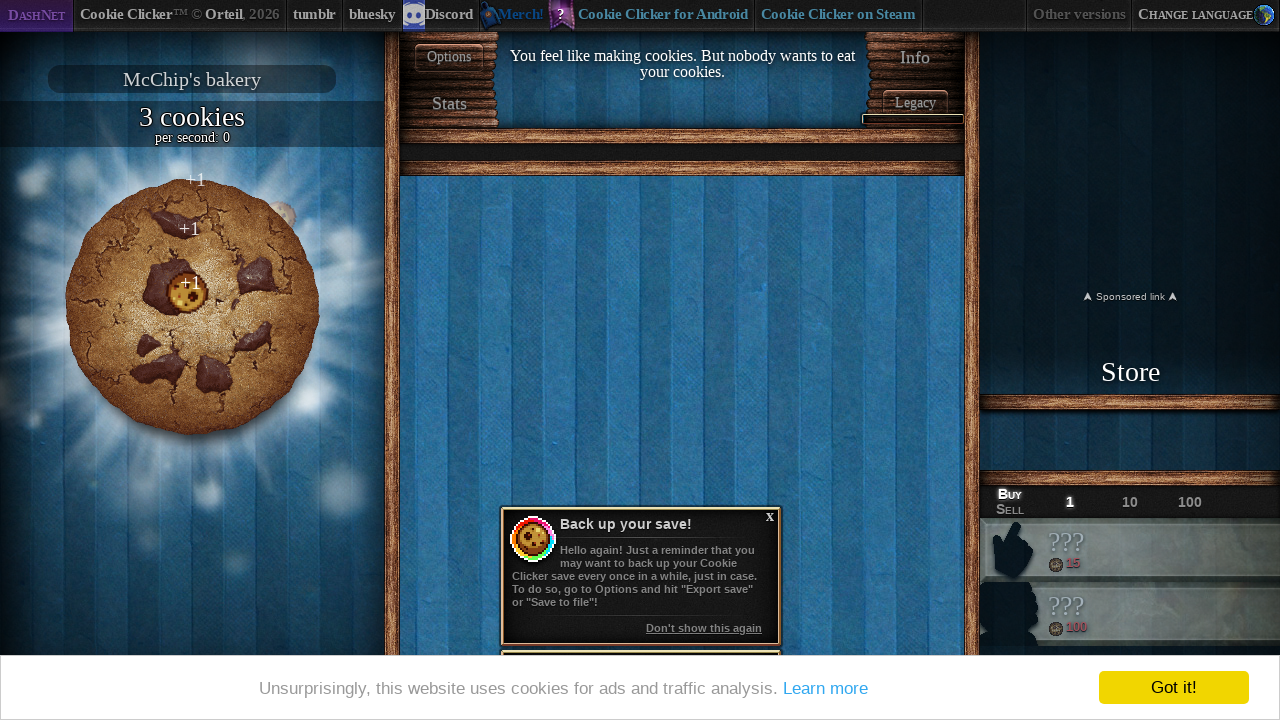

Clicked the main cookie at (192, 307) on #bigCookie
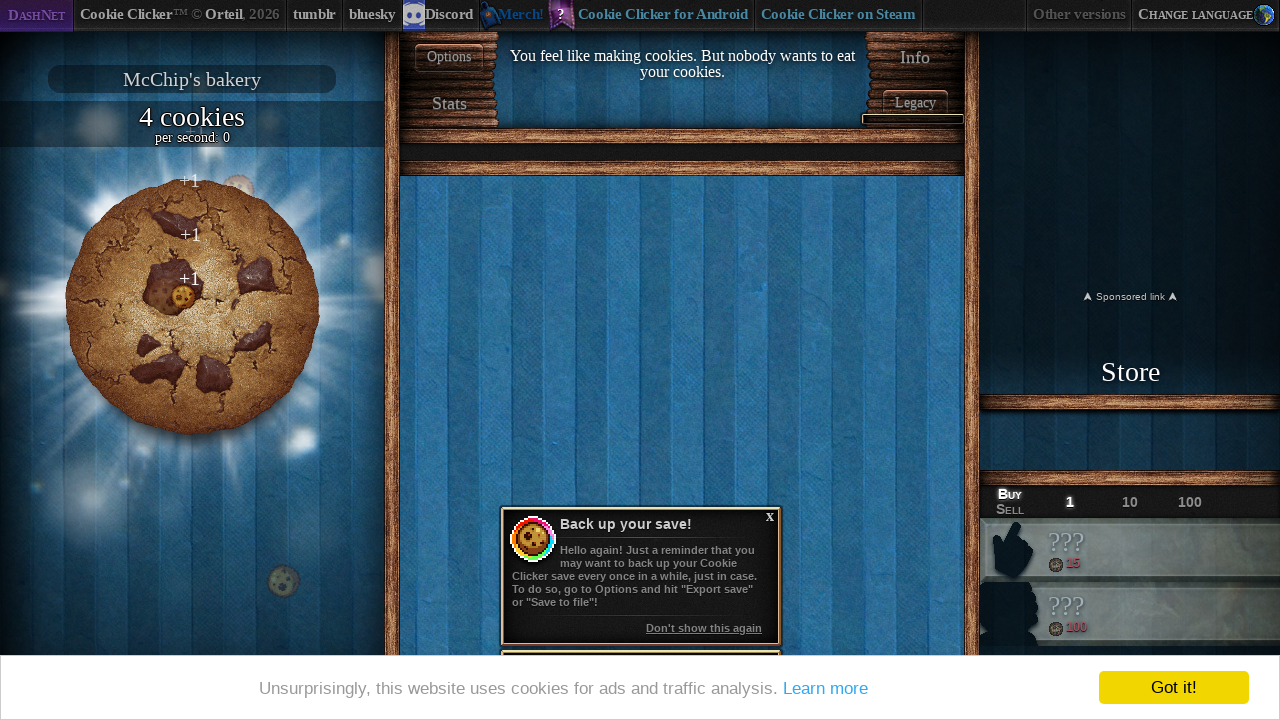

Clicked the main cookie at (192, 307) on #bigCookie
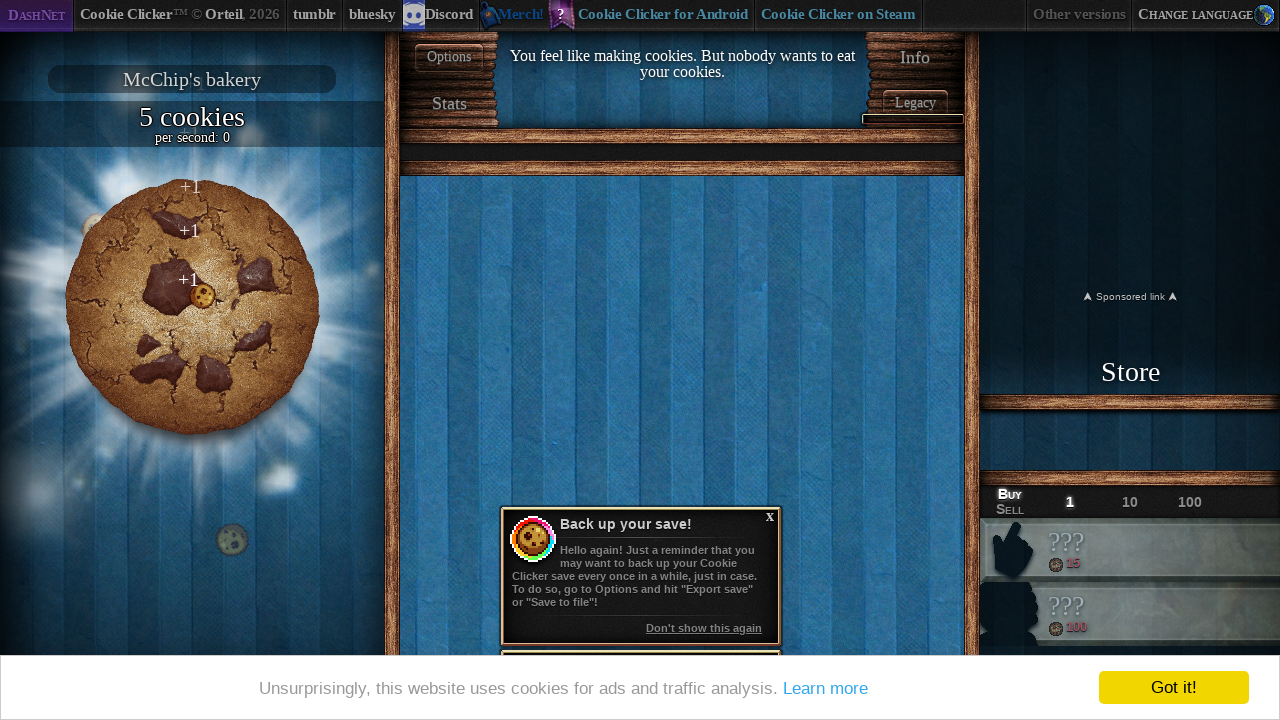

Clicked the main cookie at (192, 307) on #bigCookie
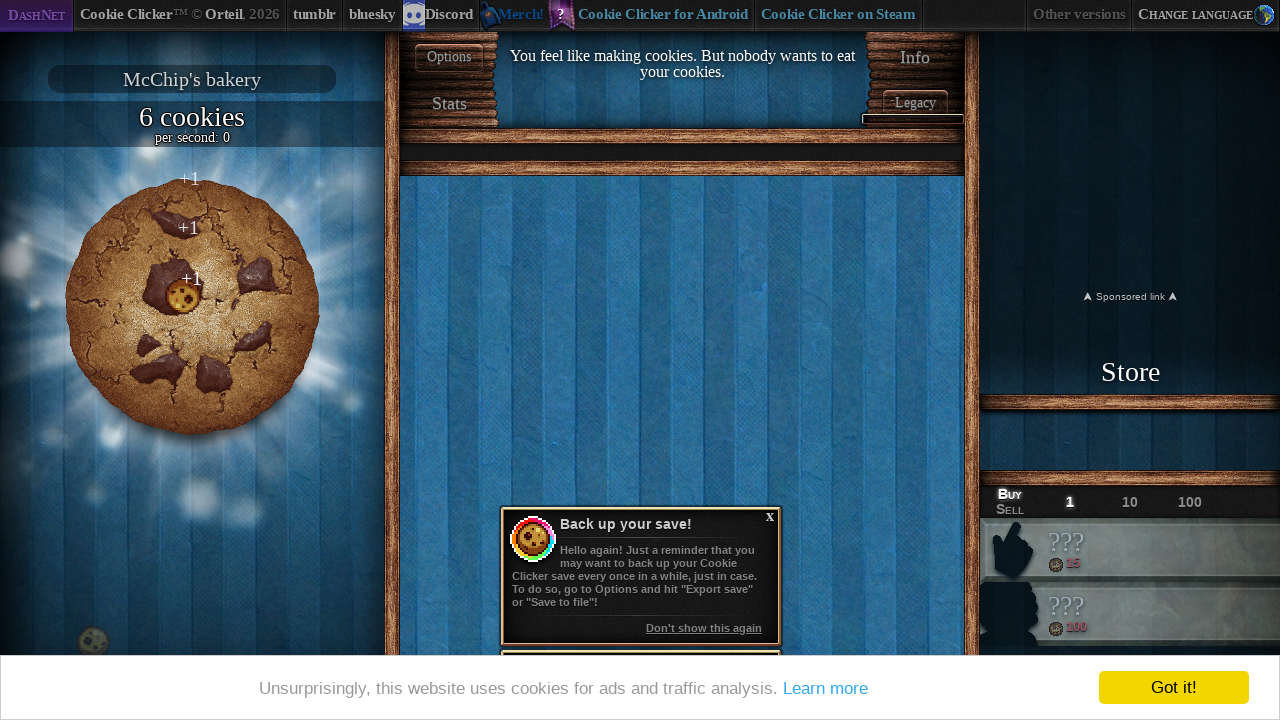

Clicked the main cookie at (192, 307) on #bigCookie
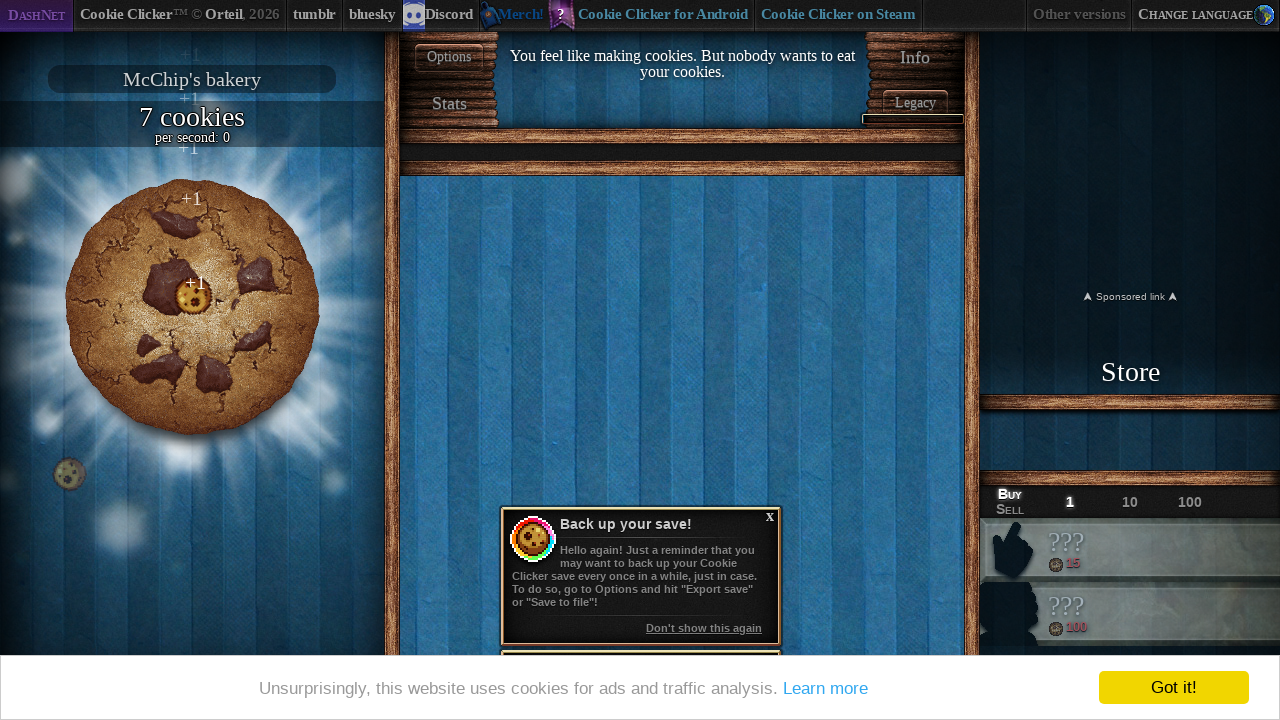

Clicked the main cookie at (192, 307) on #bigCookie
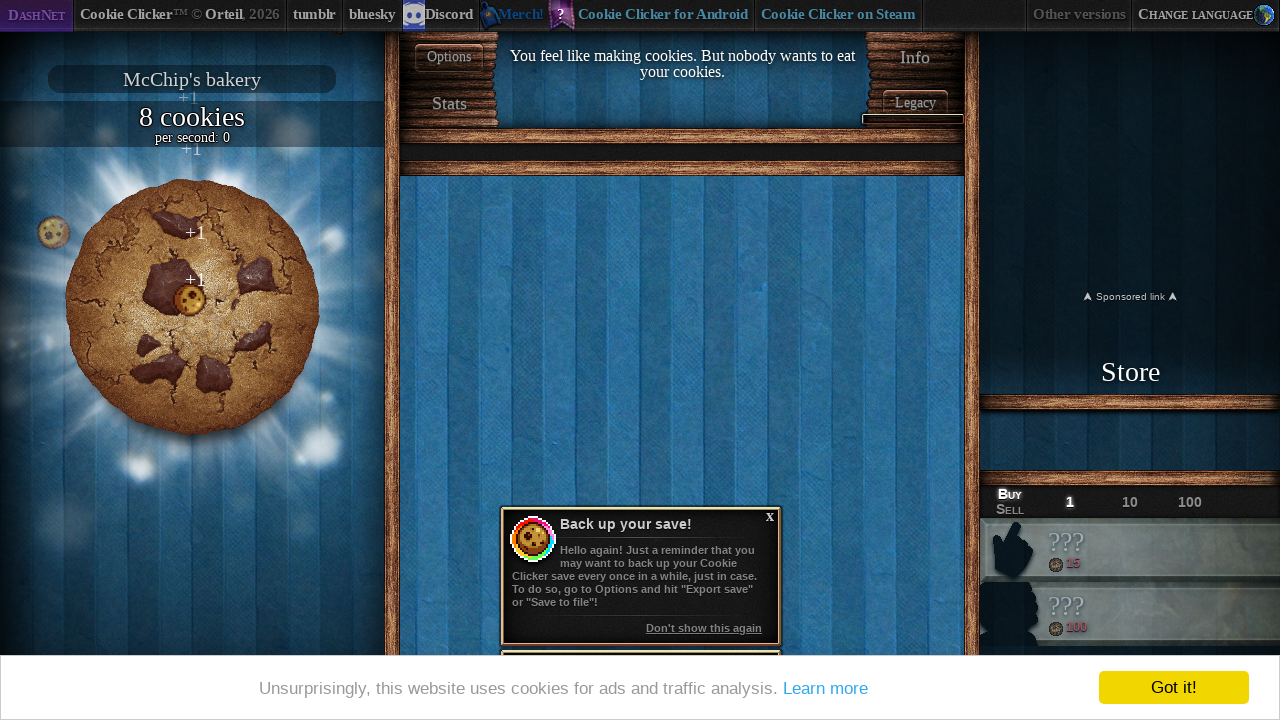

Clicked the main cookie at (192, 307) on #bigCookie
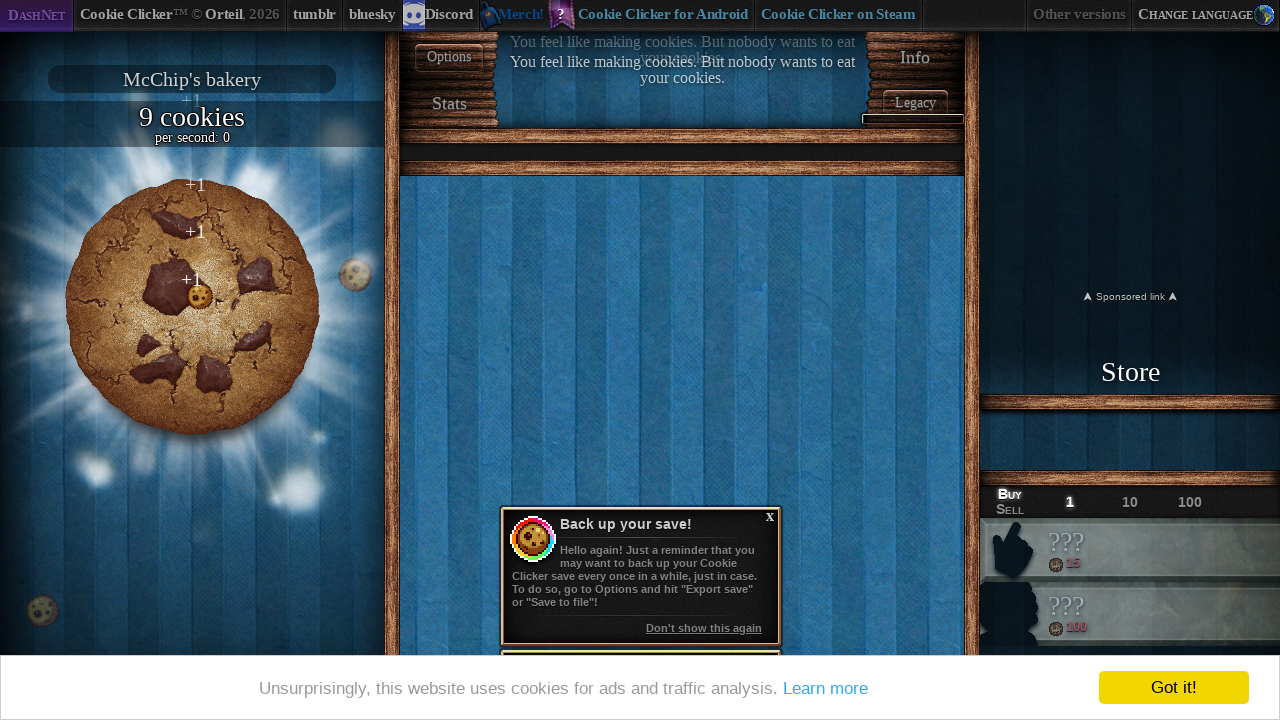

Clicked the main cookie at (192, 307) on #bigCookie
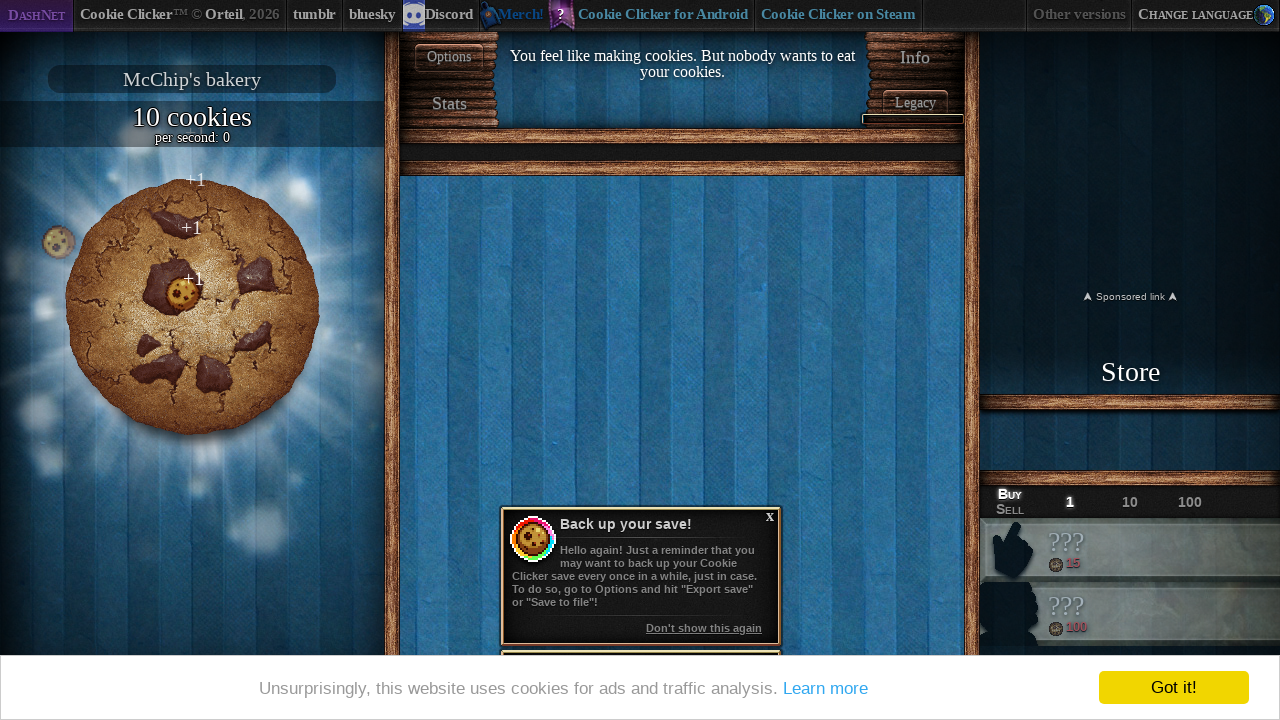

Clicked the main cookie at (192, 307) on #bigCookie
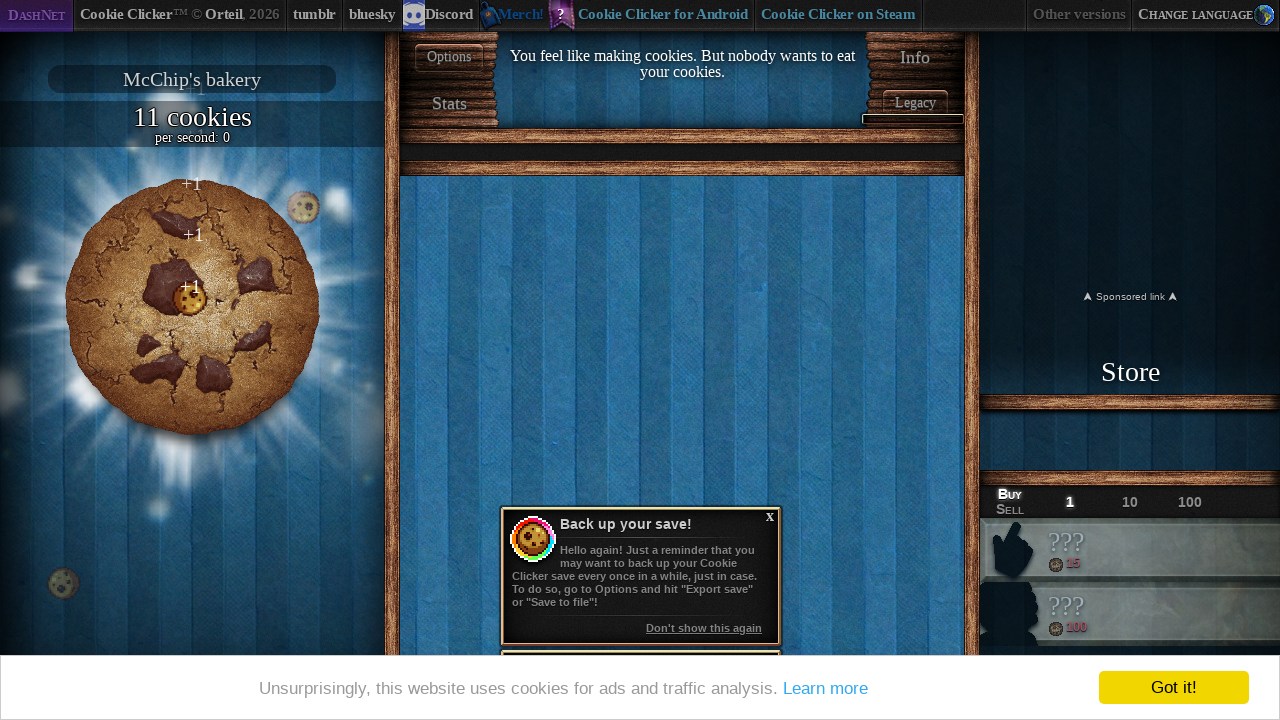

Clicked the main cookie at (192, 307) on #bigCookie
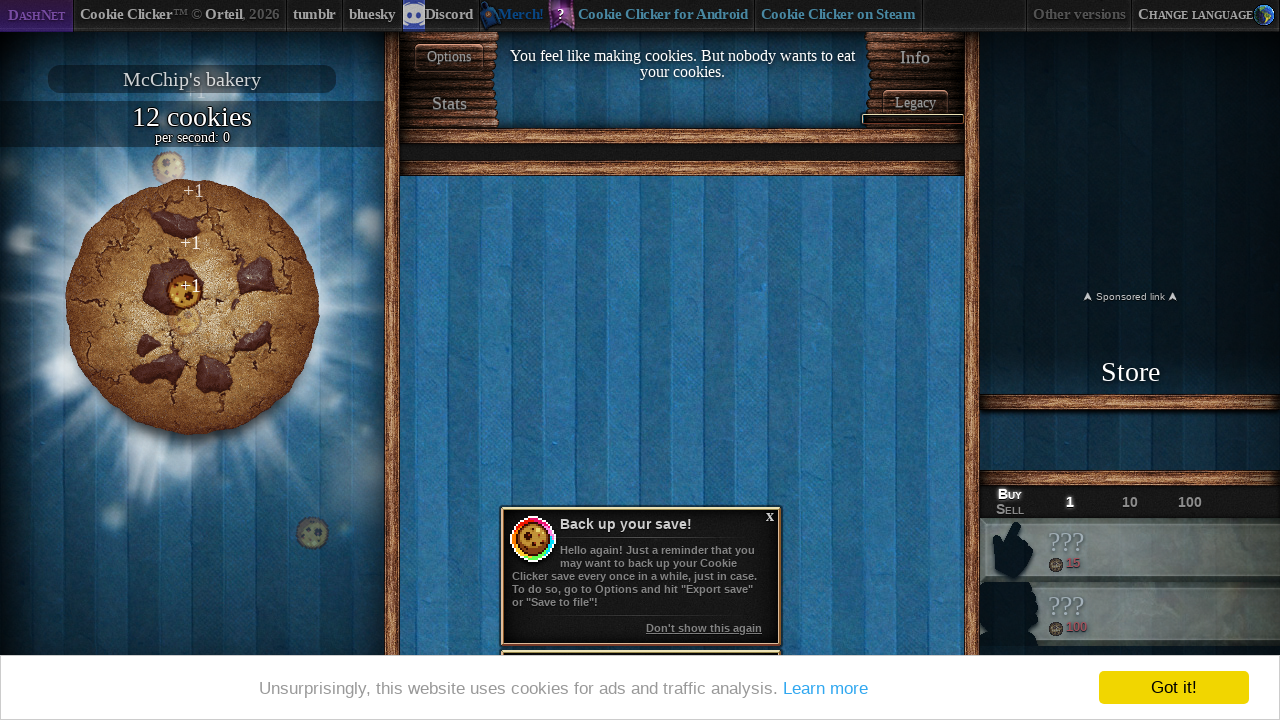

Clicked the main cookie at (192, 307) on #bigCookie
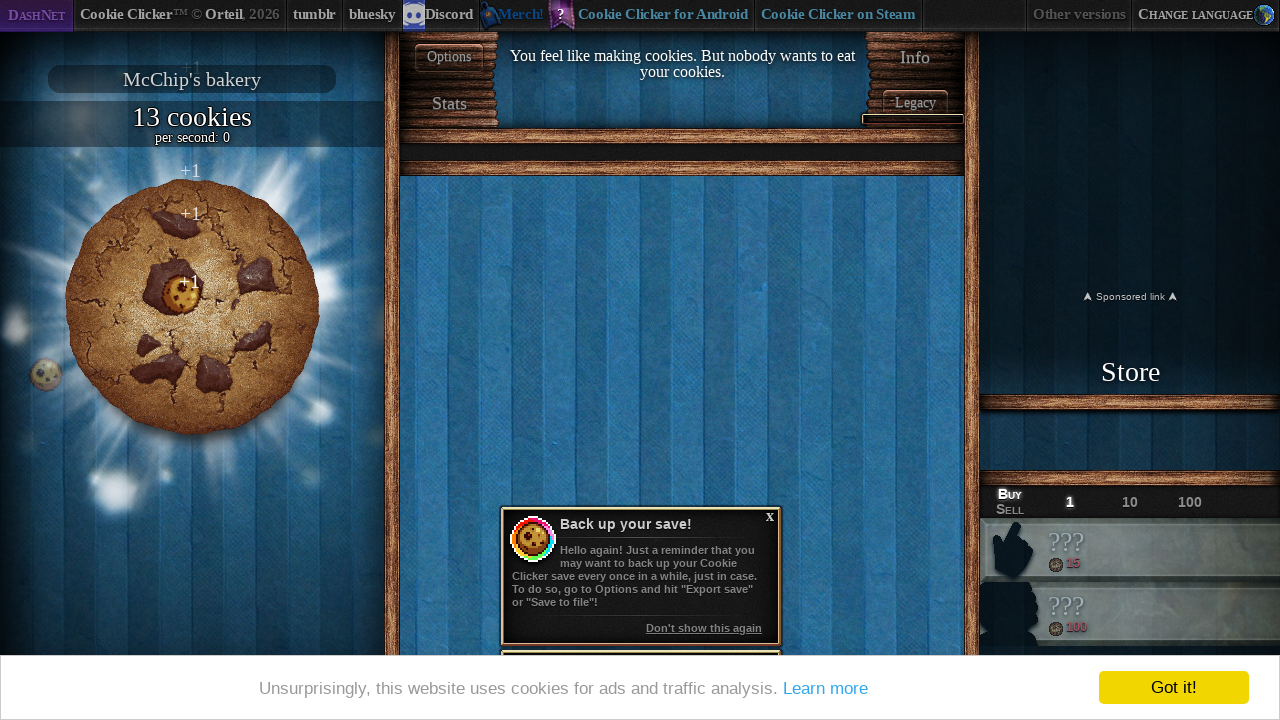

Clicked the main cookie at (192, 307) on #bigCookie
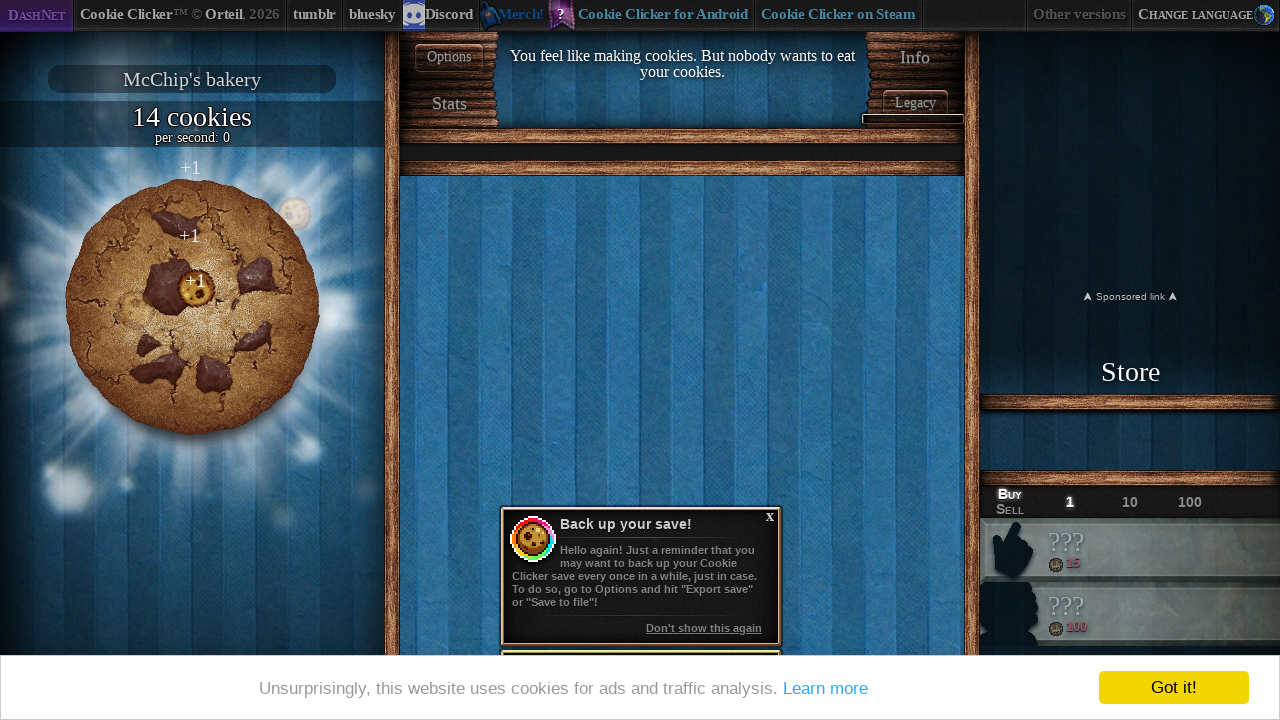

Clicked the main cookie at (192, 307) on #bigCookie
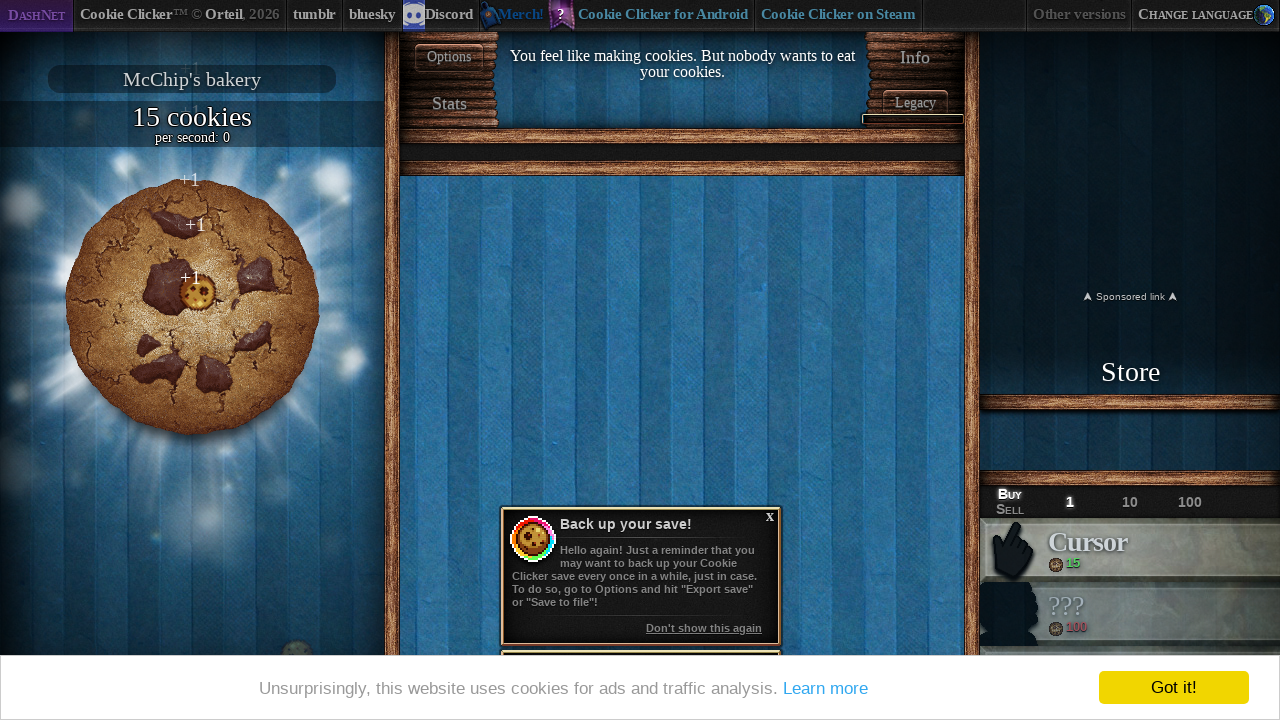

Clicked the main cookie at (192, 307) on #bigCookie
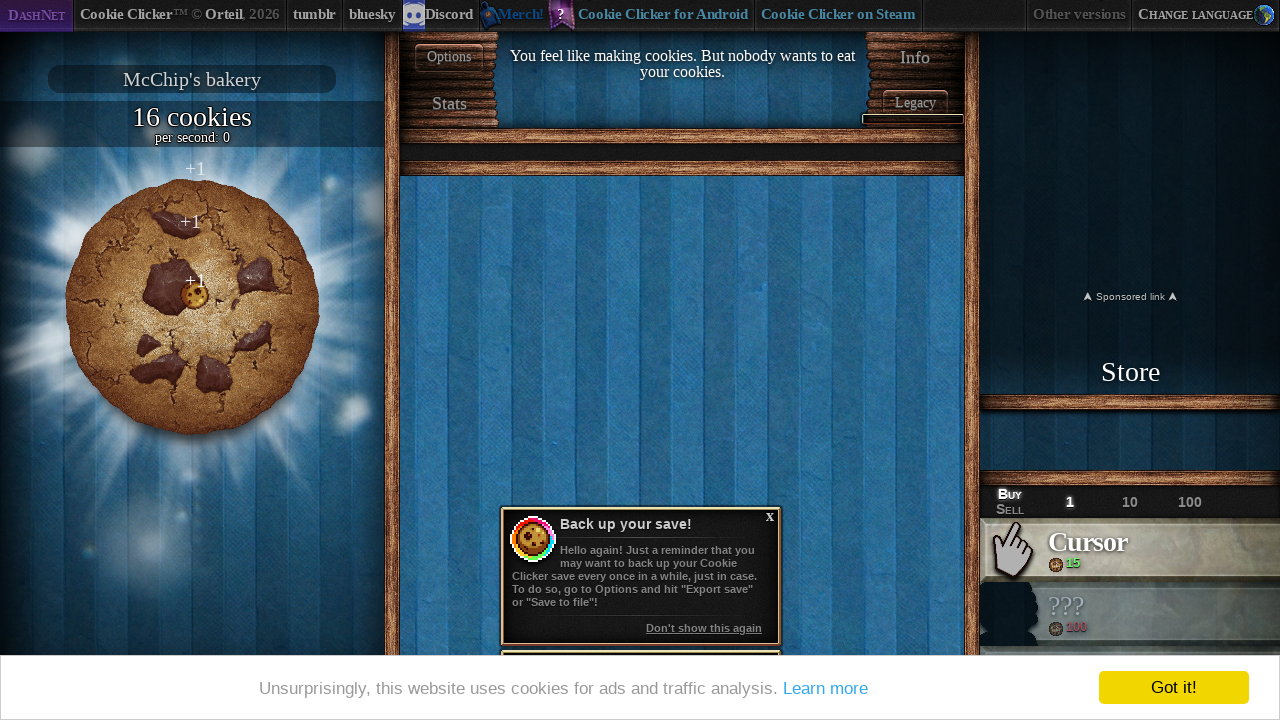

Clicked the main cookie at (192, 307) on #bigCookie
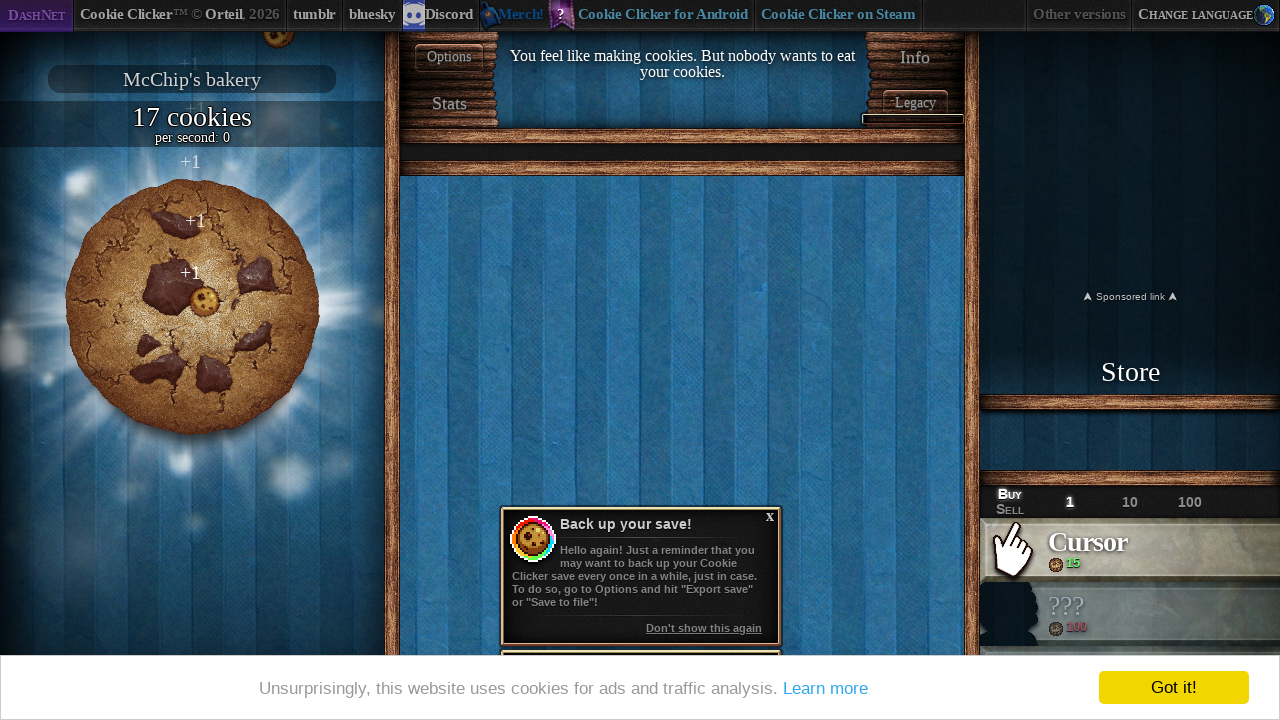

Clicked the main cookie at (192, 307) on #bigCookie
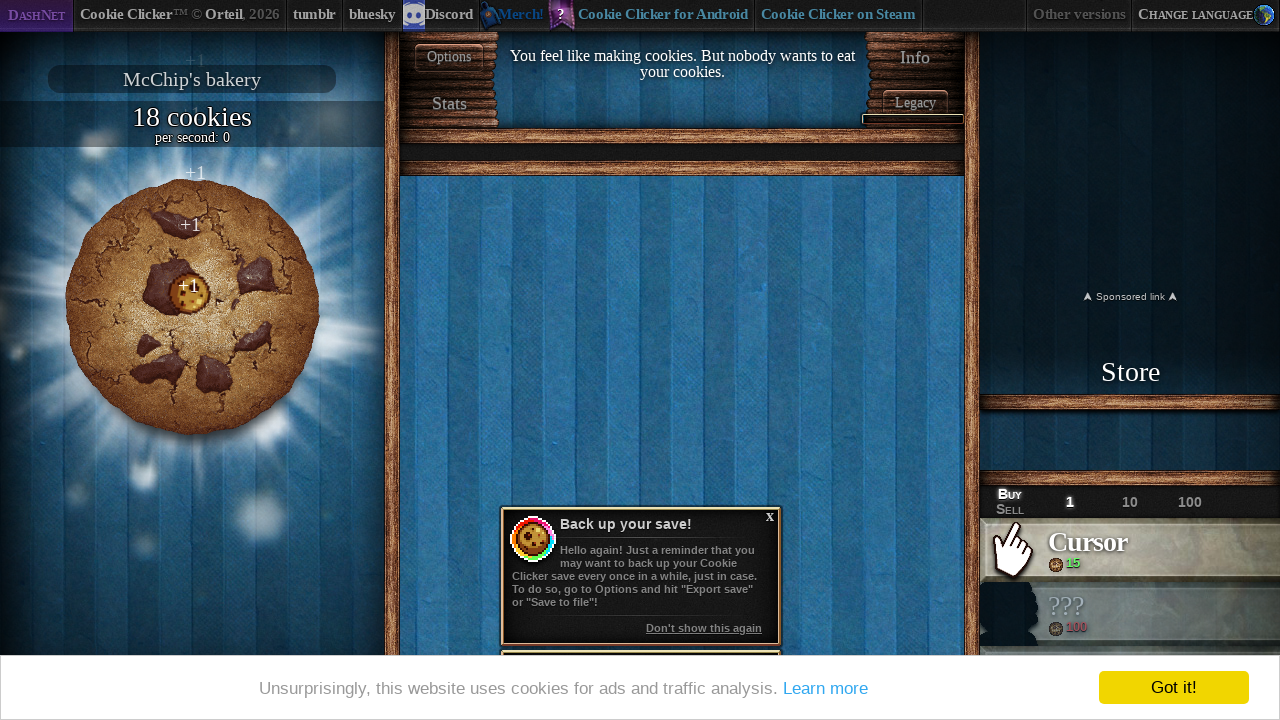

Purchased the most expensive available upgrade
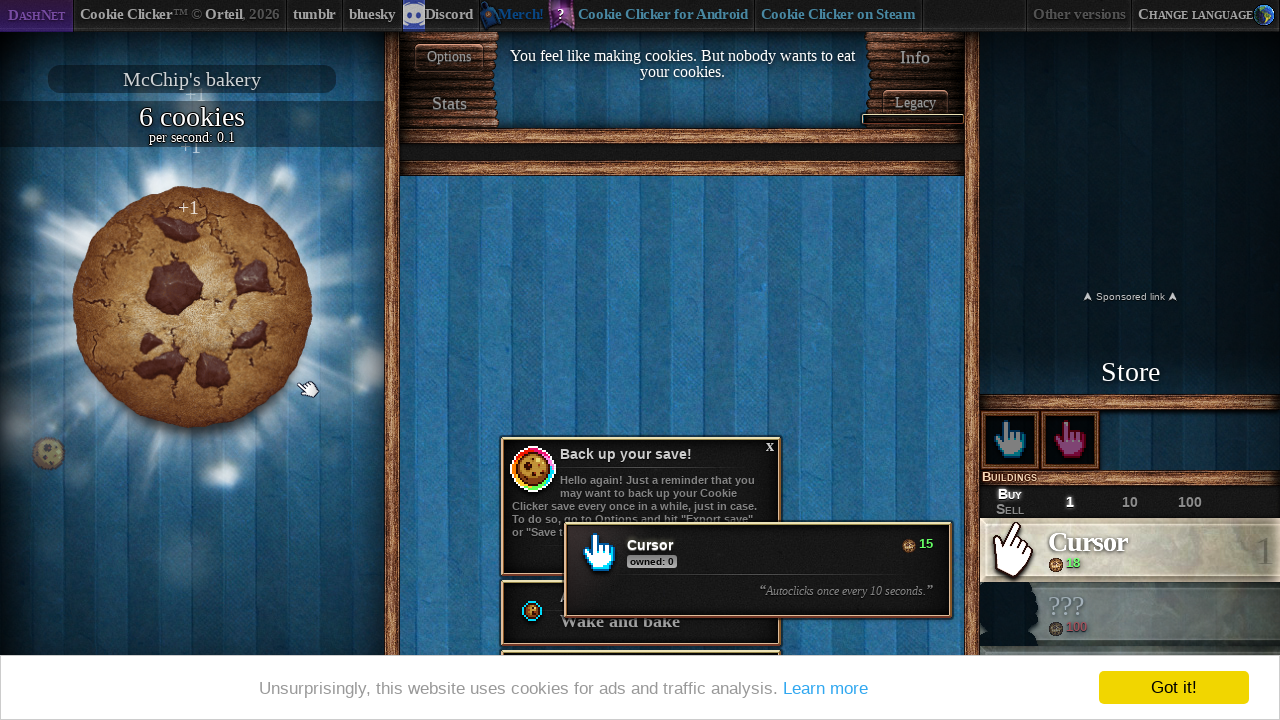

Clicked the main cookie at (192, 307) on #bigCookie
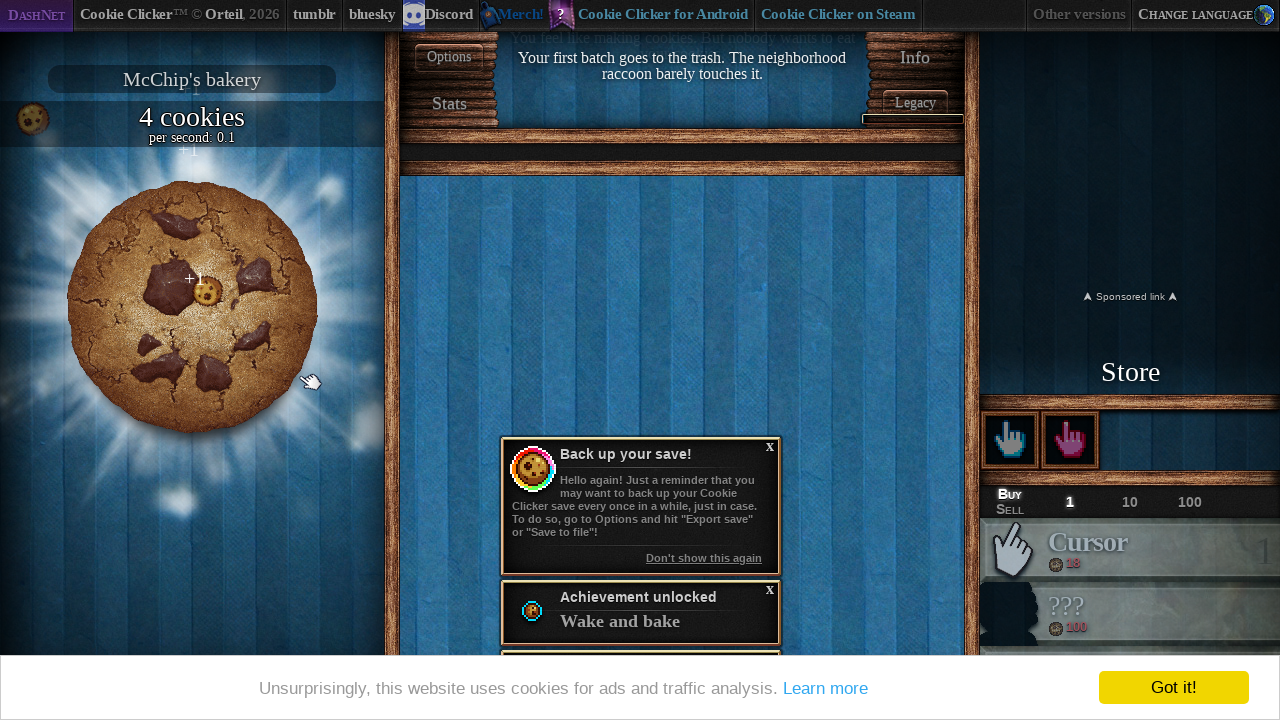

Clicked the main cookie at (192, 307) on #bigCookie
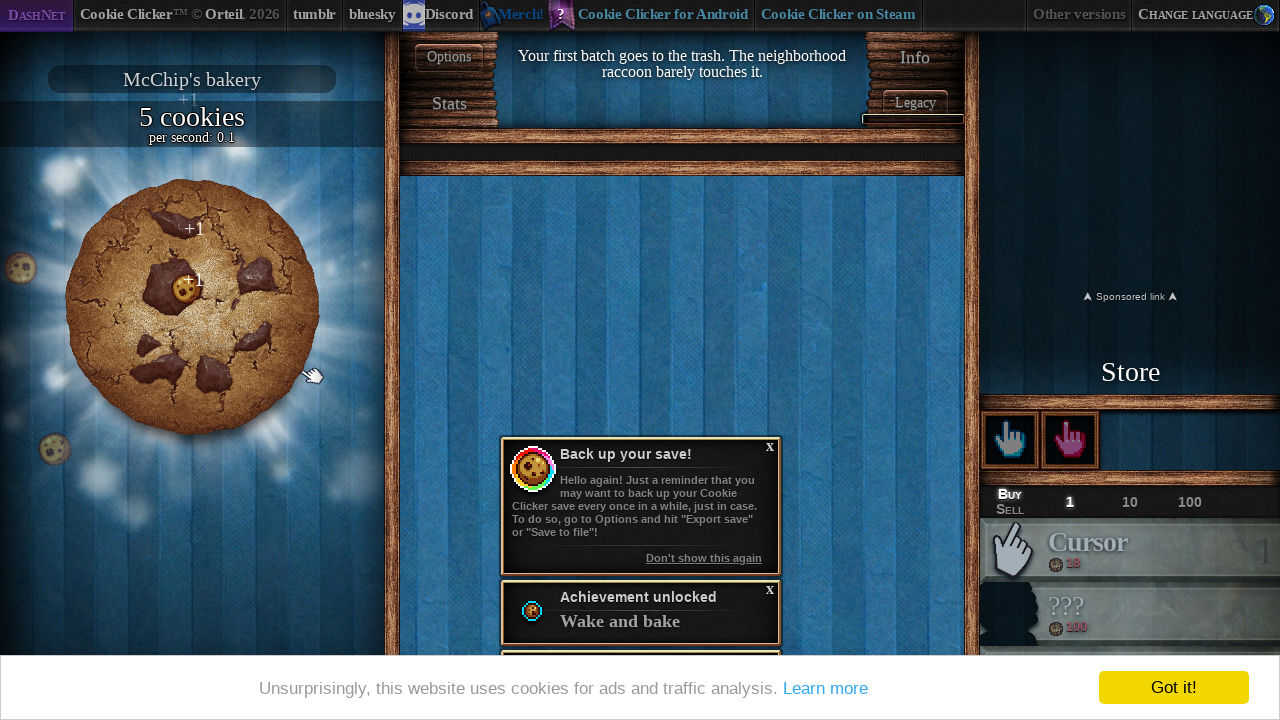

Clicked the main cookie at (192, 307) on #bigCookie
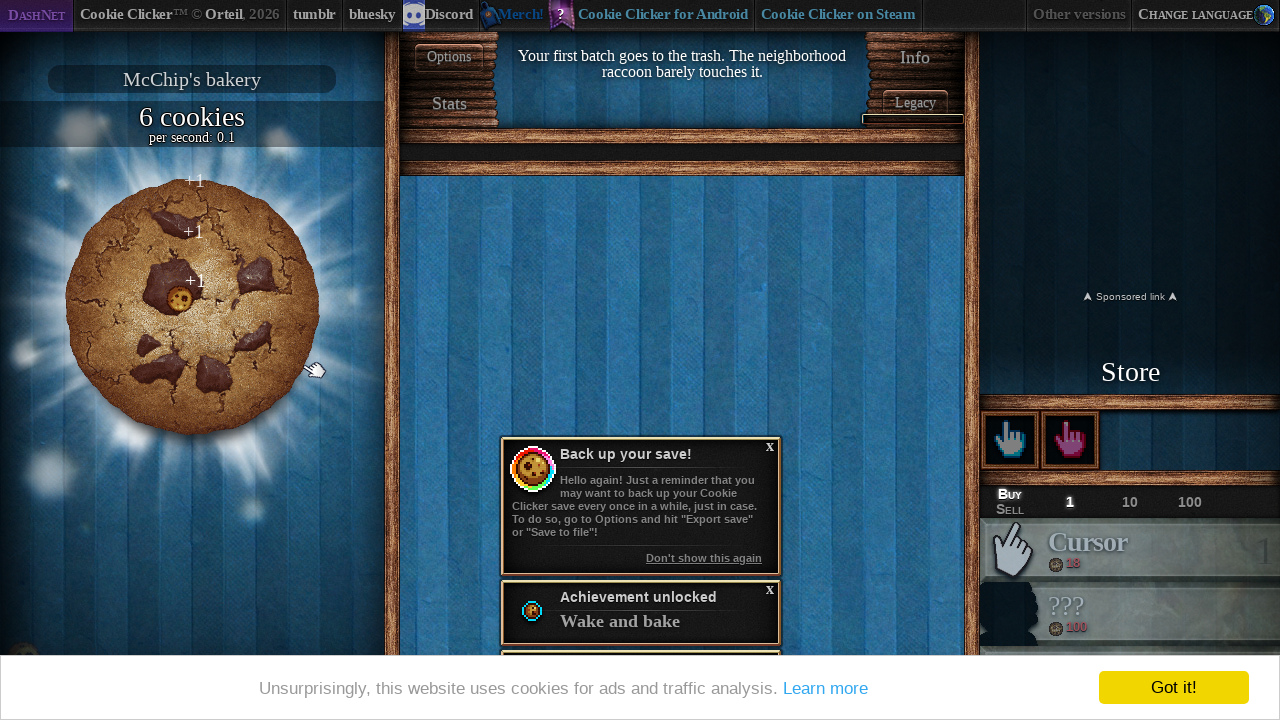

Clicked the main cookie at (192, 307) on #bigCookie
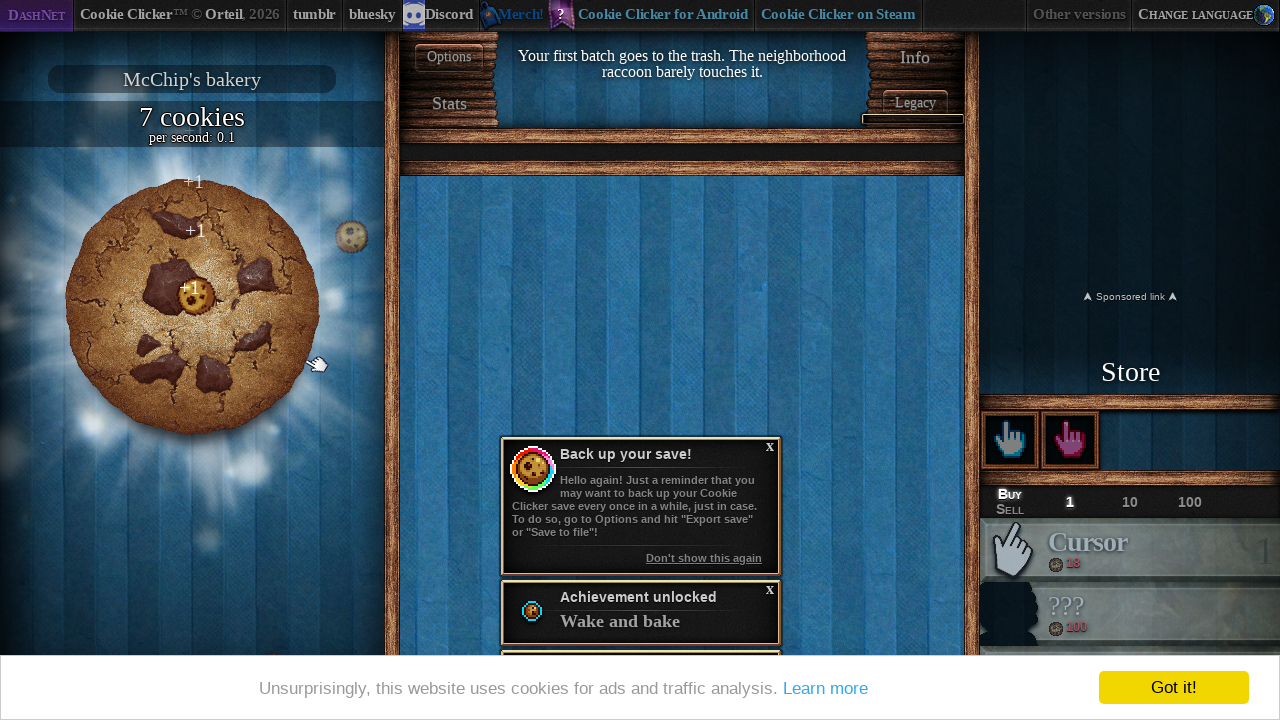

Clicked the main cookie at (192, 307) on #bigCookie
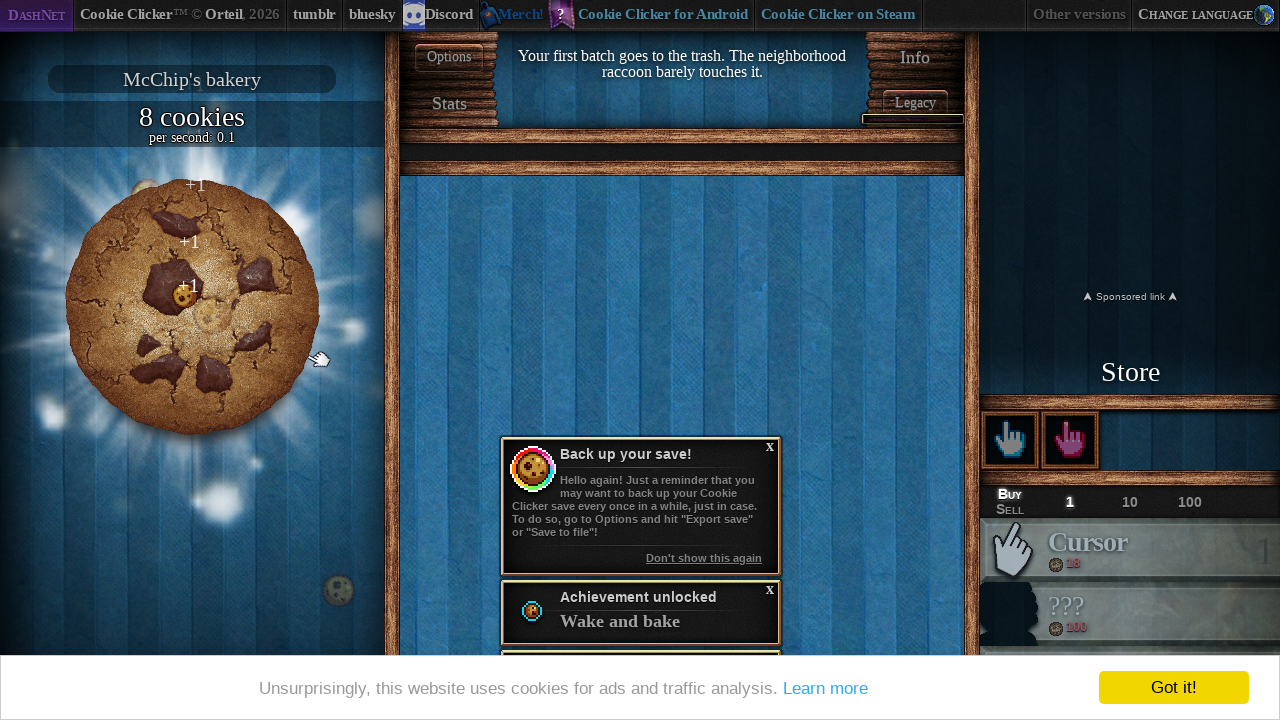

Clicked the main cookie at (192, 307) on #bigCookie
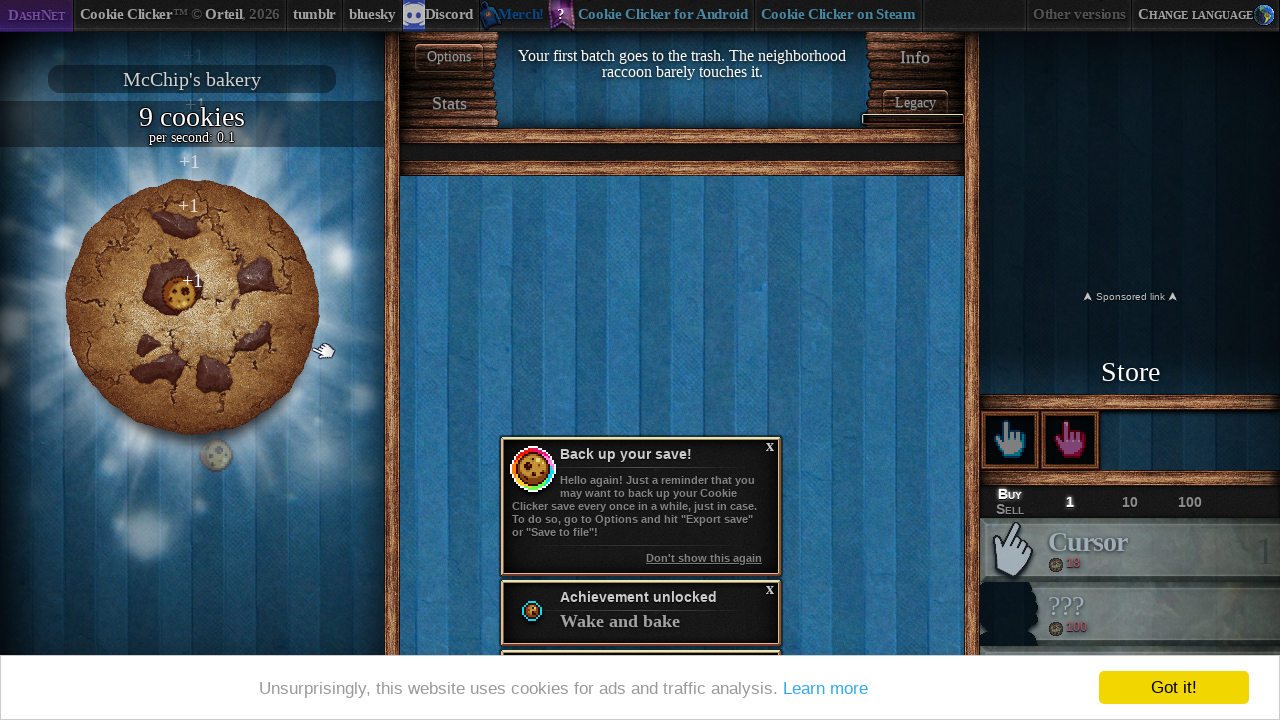

Clicked the main cookie at (192, 307) on #bigCookie
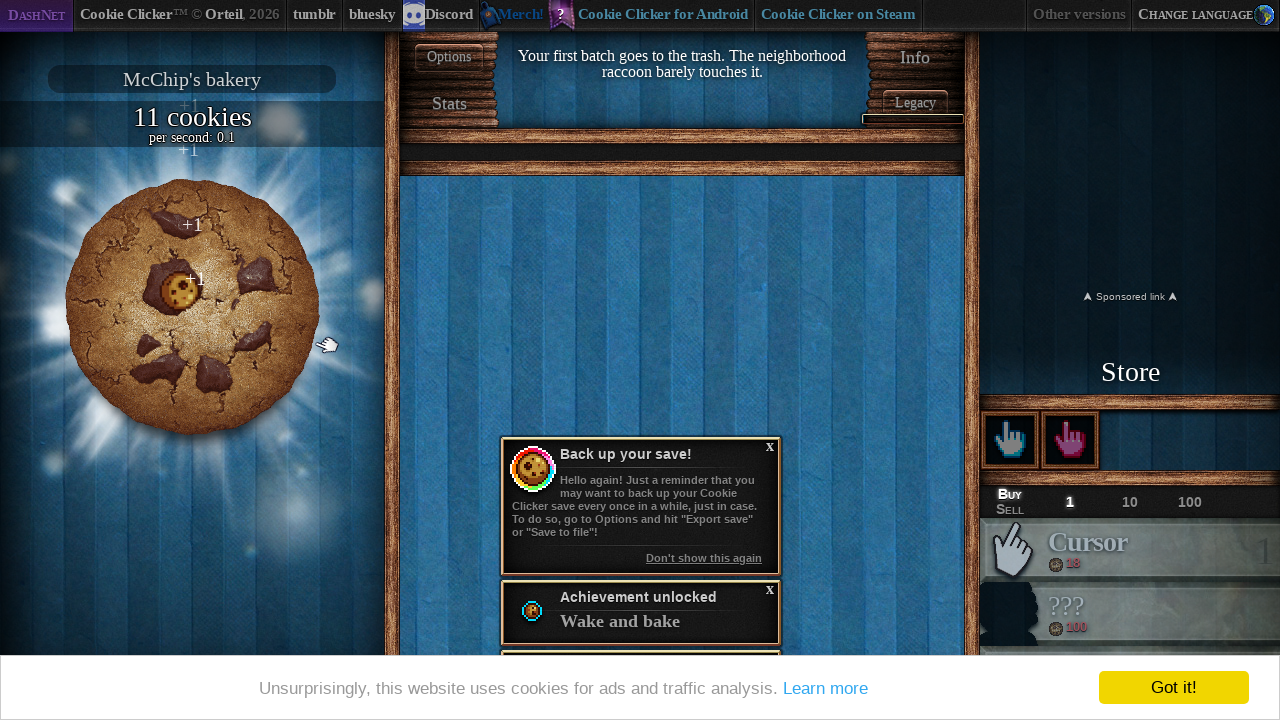

Clicked the main cookie at (192, 307) on #bigCookie
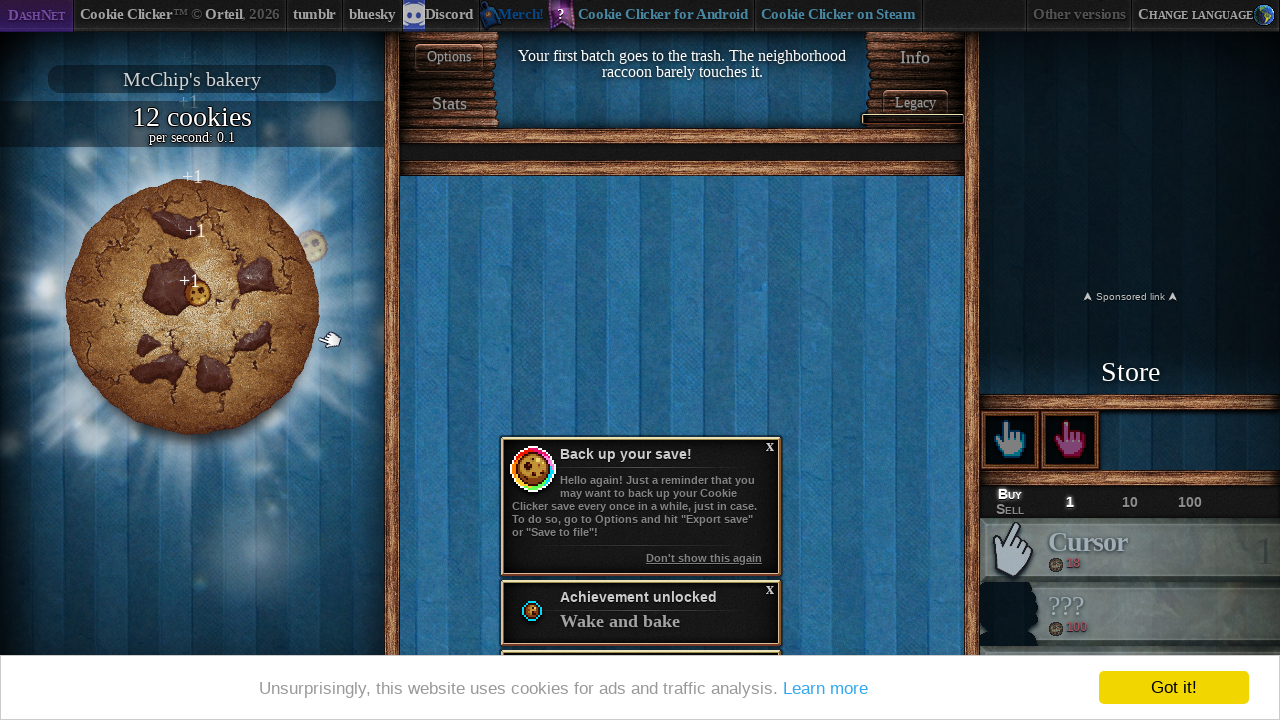

Clicked the main cookie at (192, 307) on #bigCookie
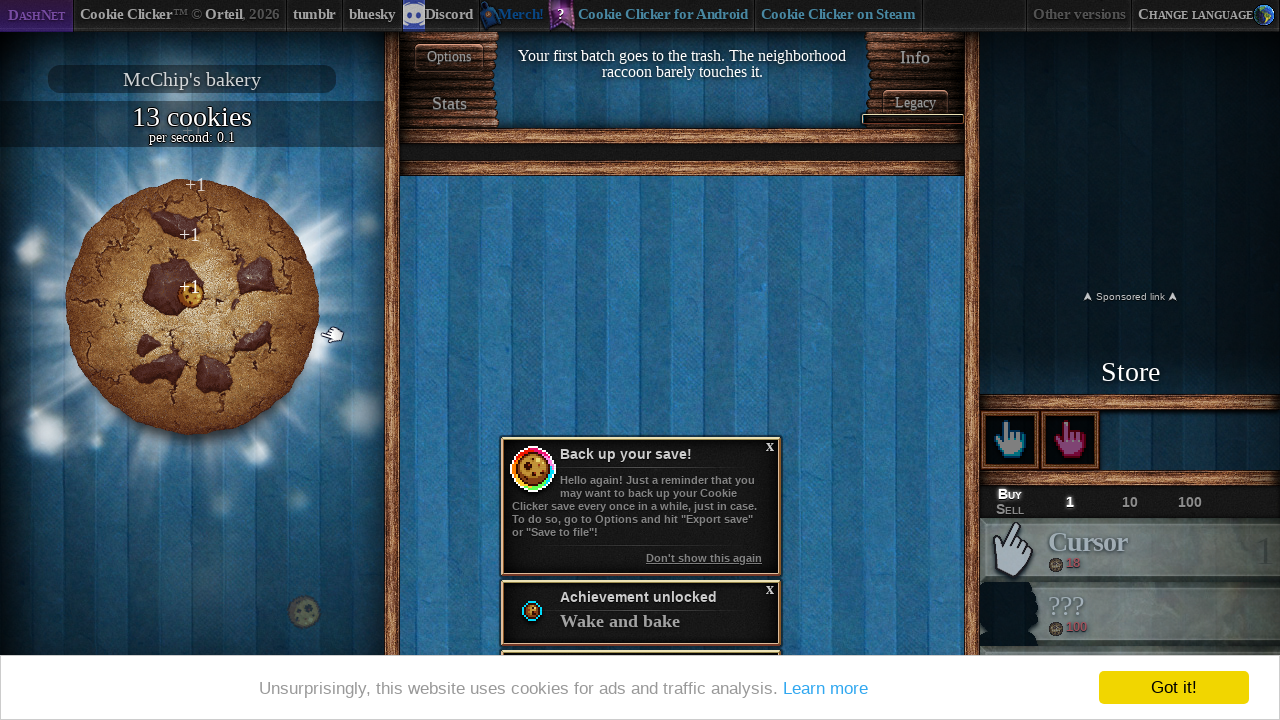

Clicked the main cookie at (192, 307) on #bigCookie
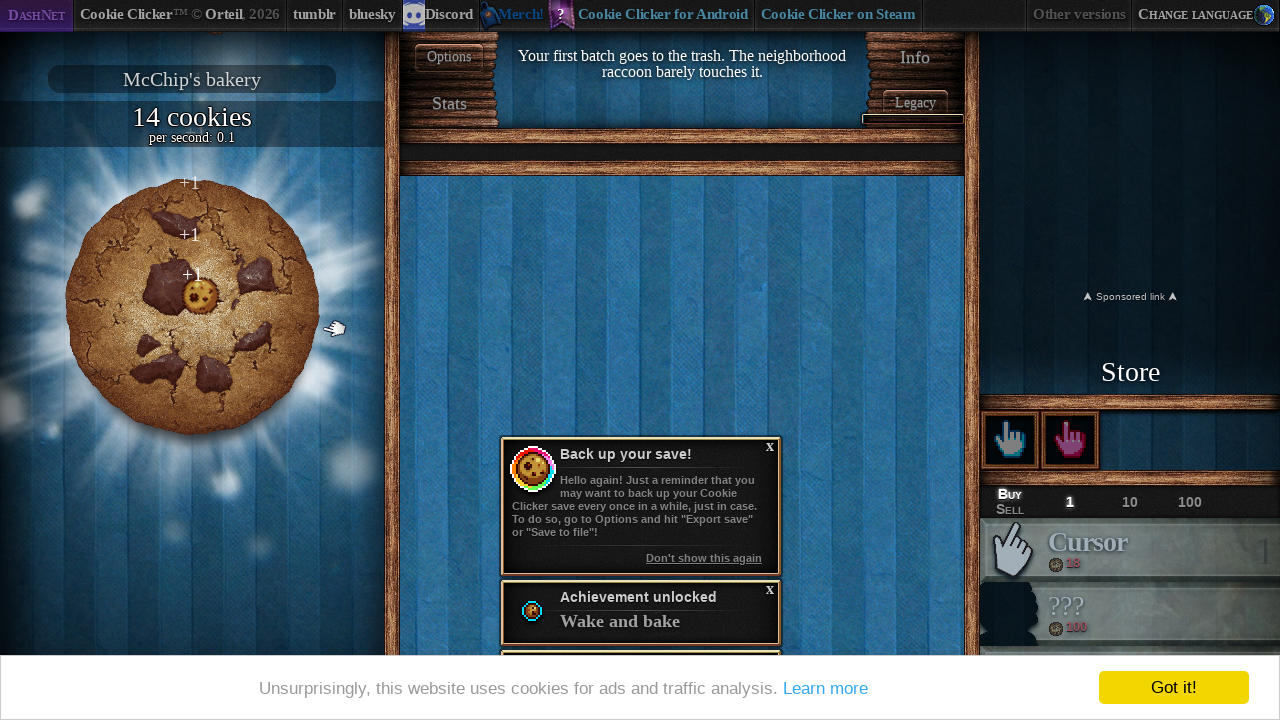

Clicked the main cookie at (192, 307) on #bigCookie
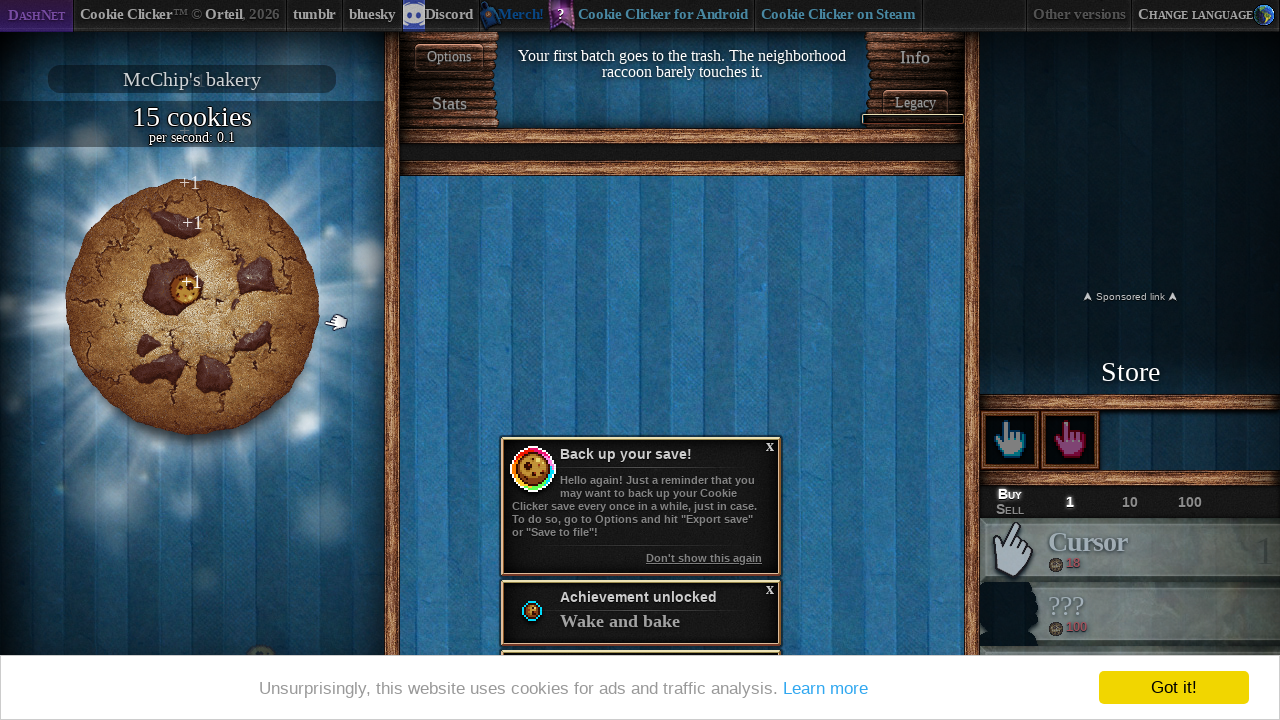

Clicked the main cookie at (192, 307) on #bigCookie
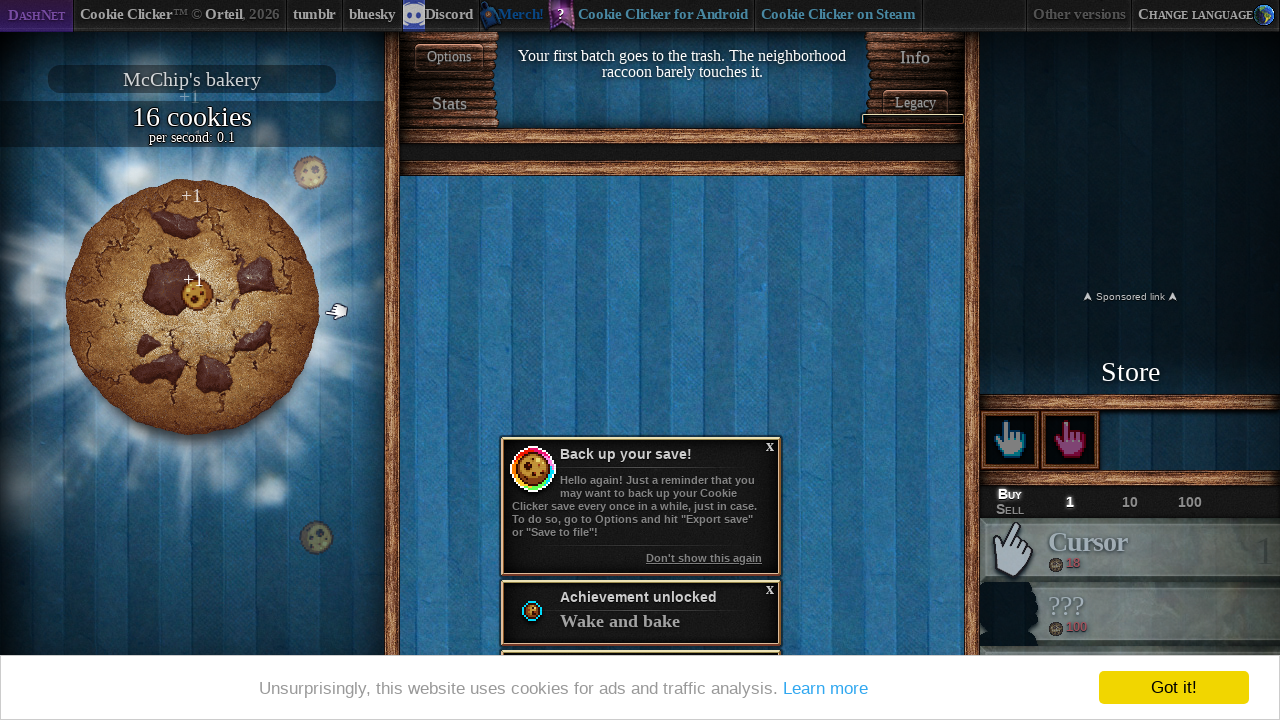

Clicked the main cookie at (192, 307) on #bigCookie
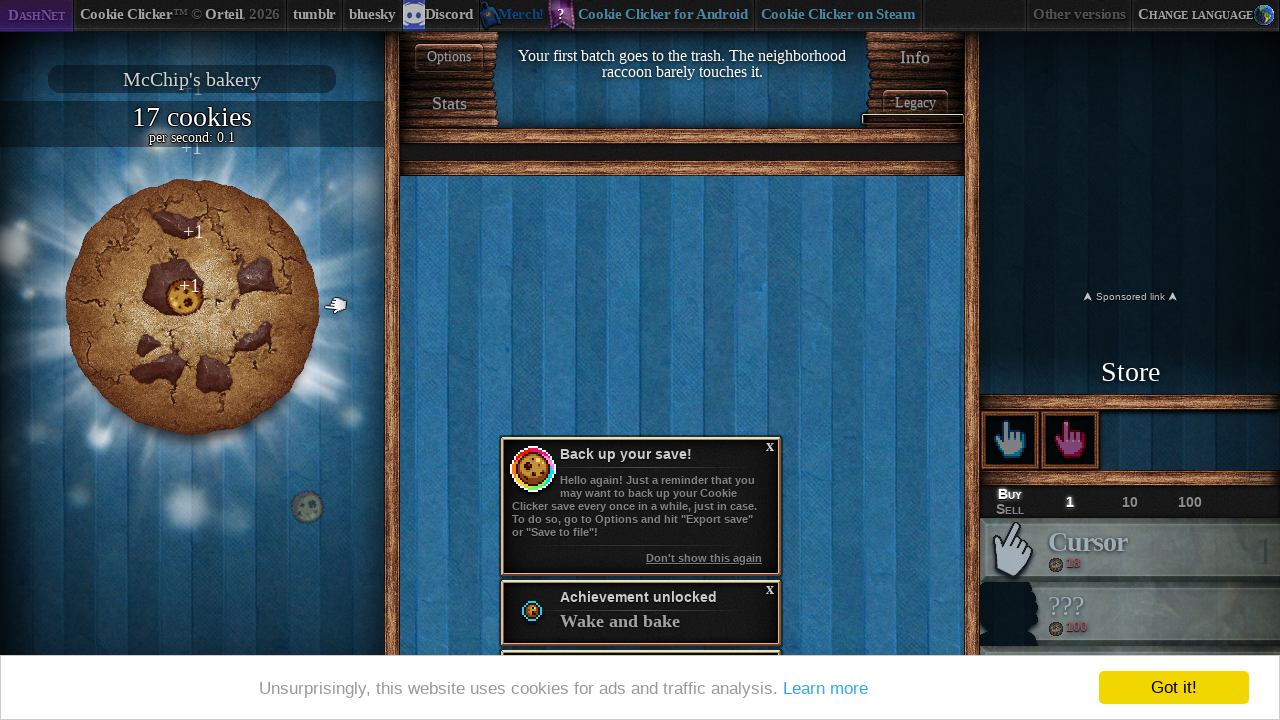

Clicked the main cookie at (192, 307) on #bigCookie
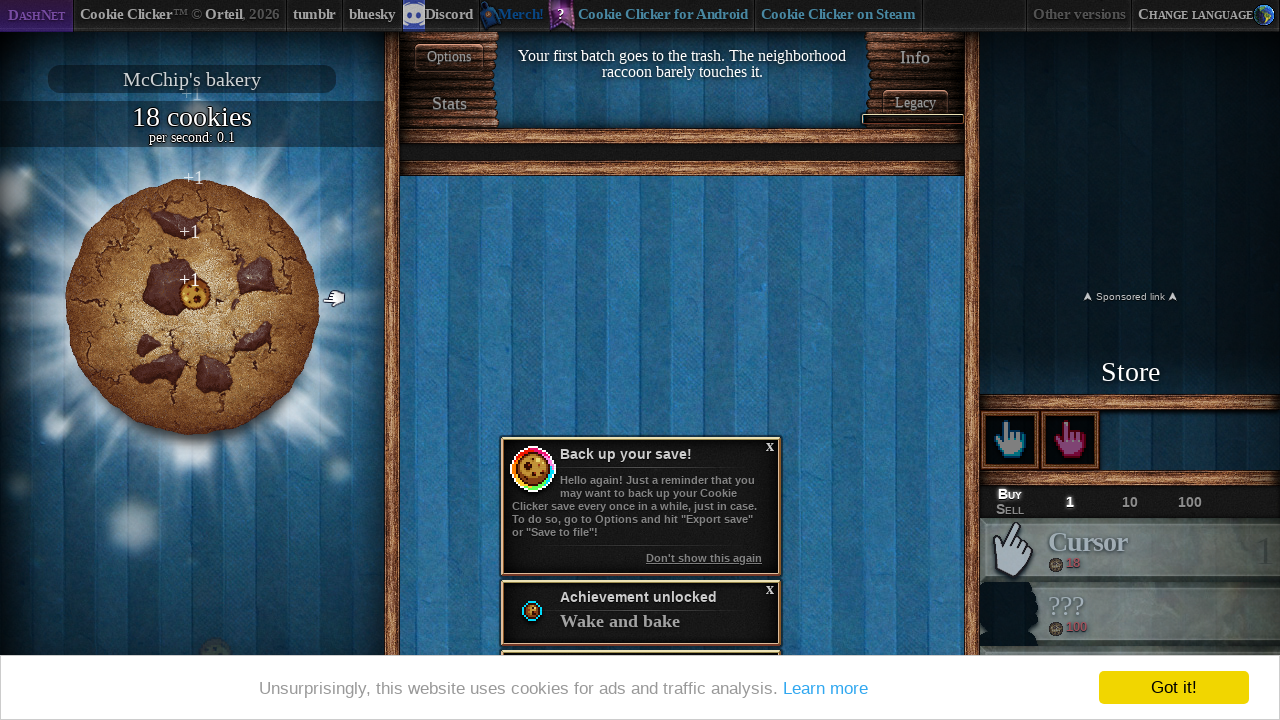

Waited 500ms for final stats to update
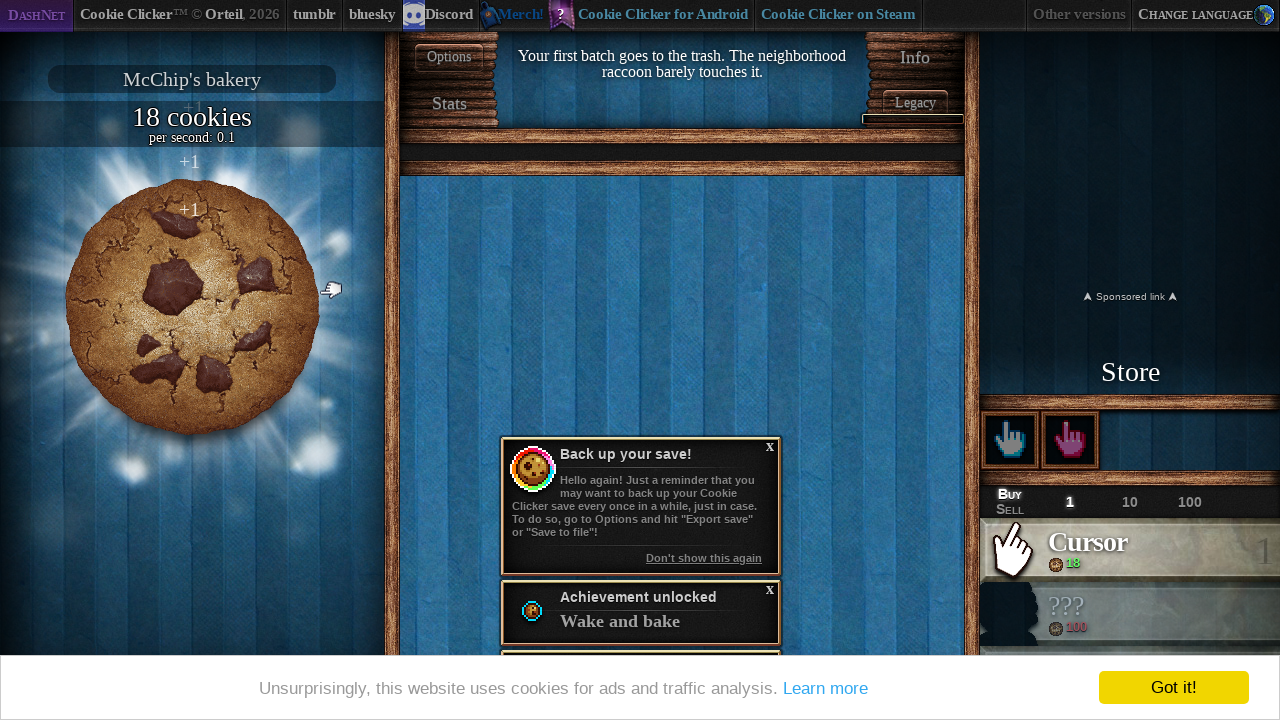

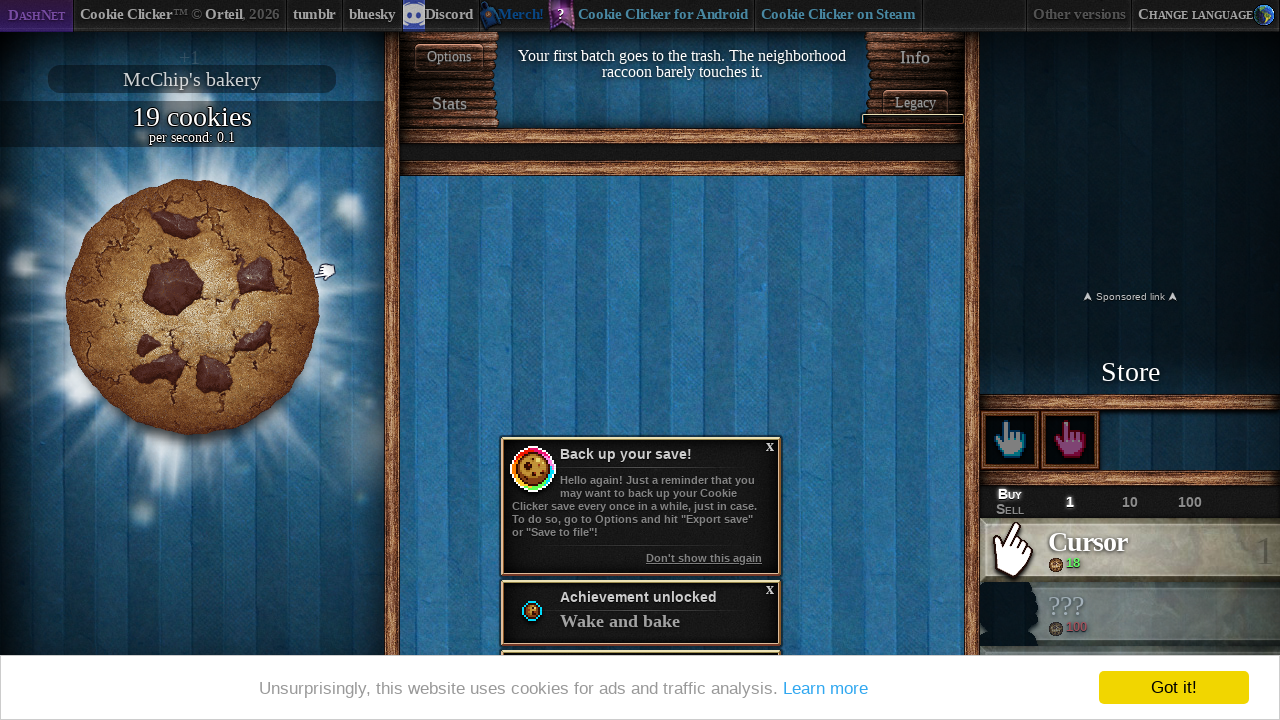